Navigates to a practice automation page and verifies that all footer links are accessible by checking their HTTP response codes

Starting URL: https://rahulshettyacademy.com/AutomationPractice/

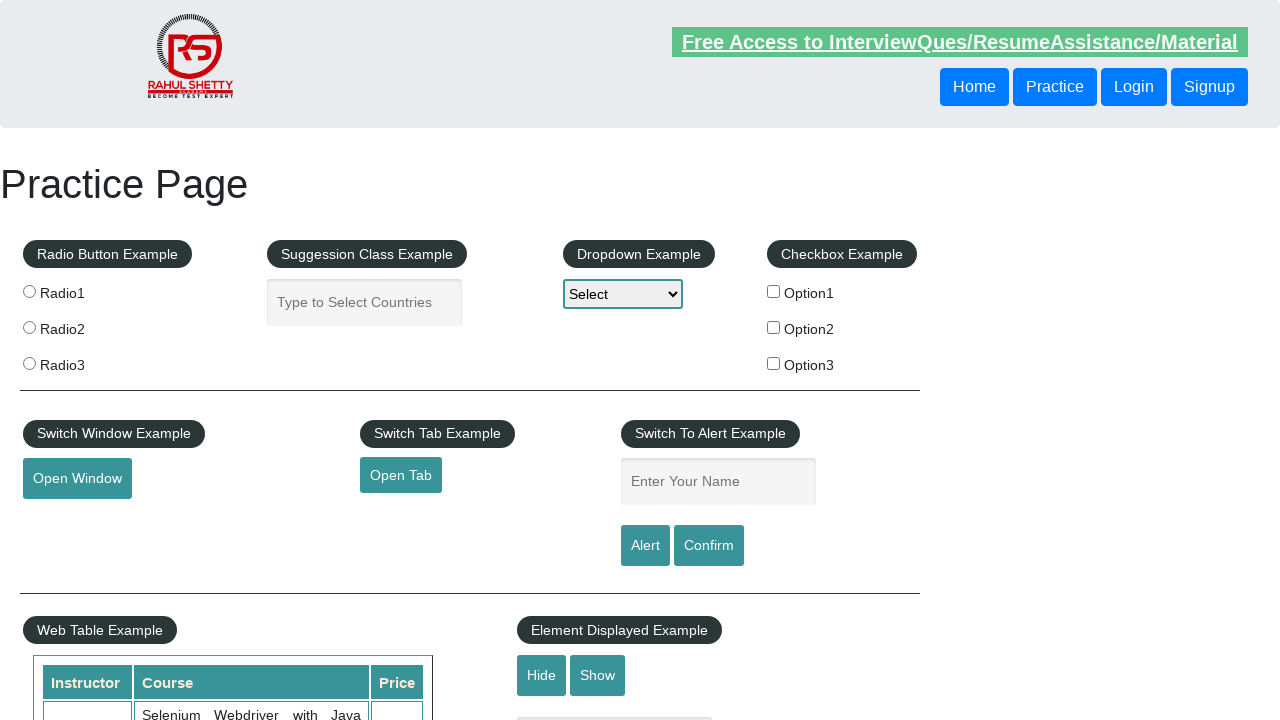

Waited for footer links to load
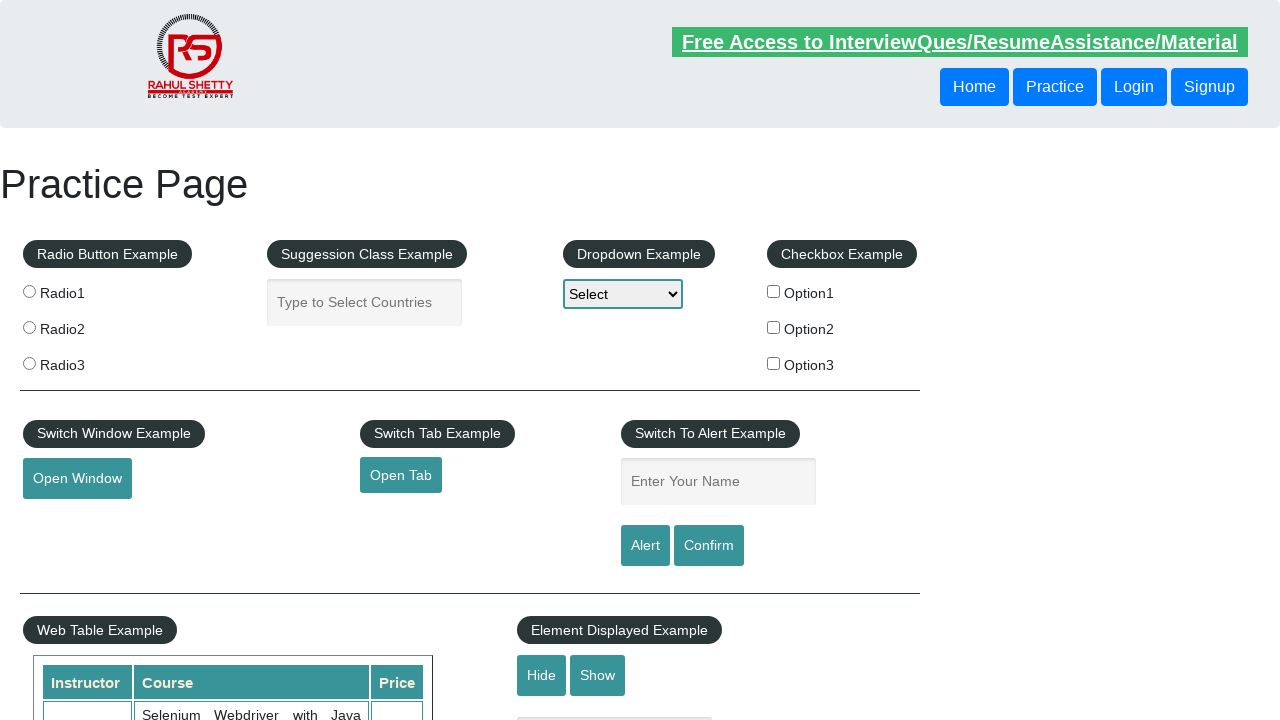

Retrieved all footer links from the page
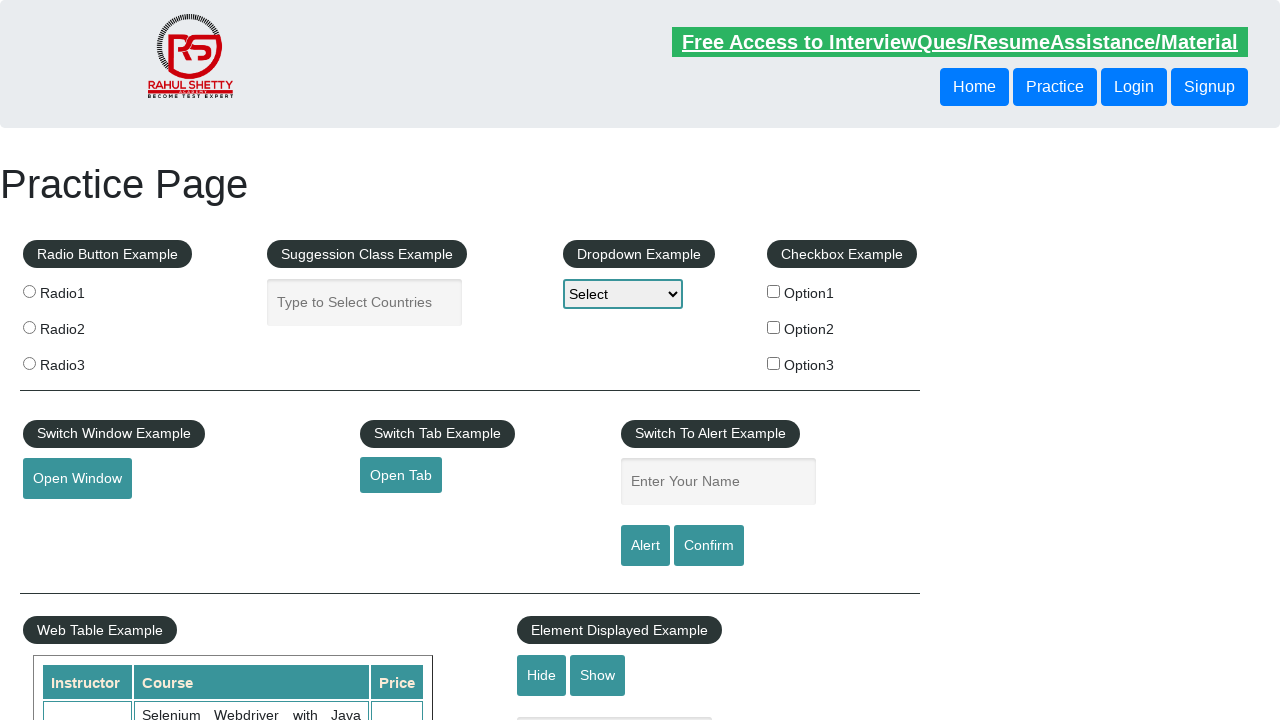

Retrieved href attribute from footer link
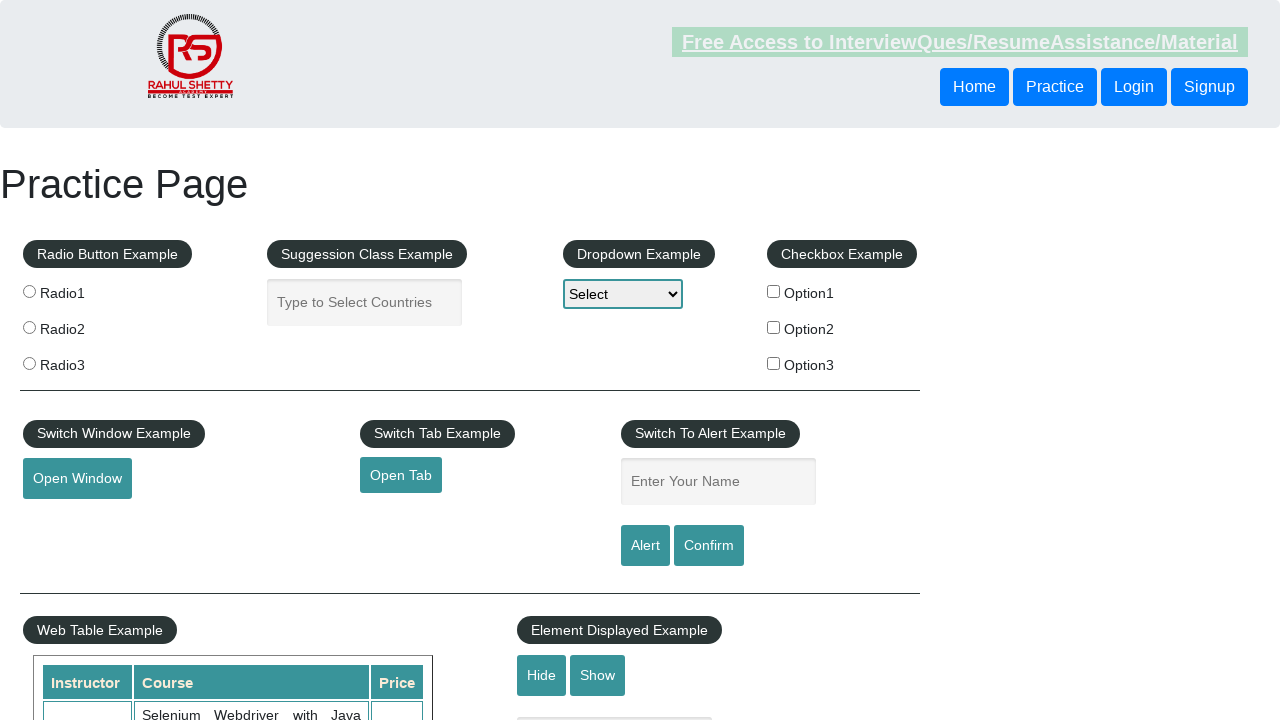

Retrieved text content from footer link: 'Discount Coupons'
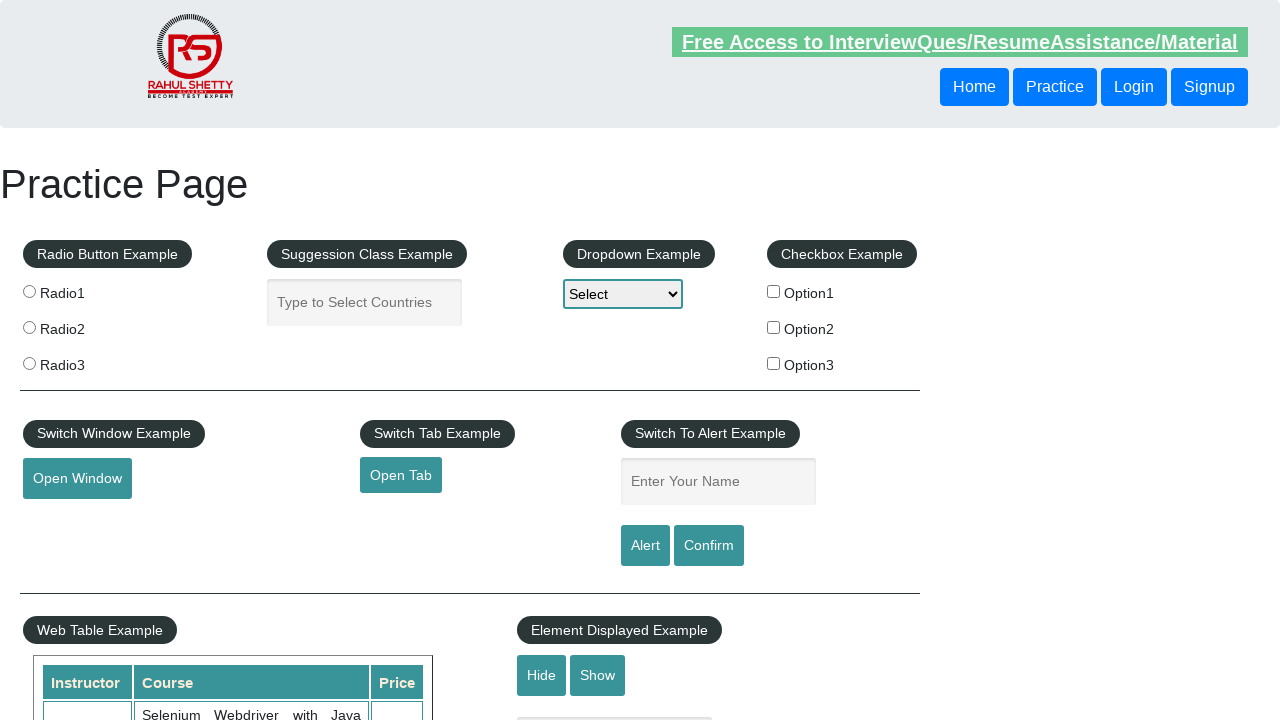

Verified footer link 'Discount Coupons' has valid href: #
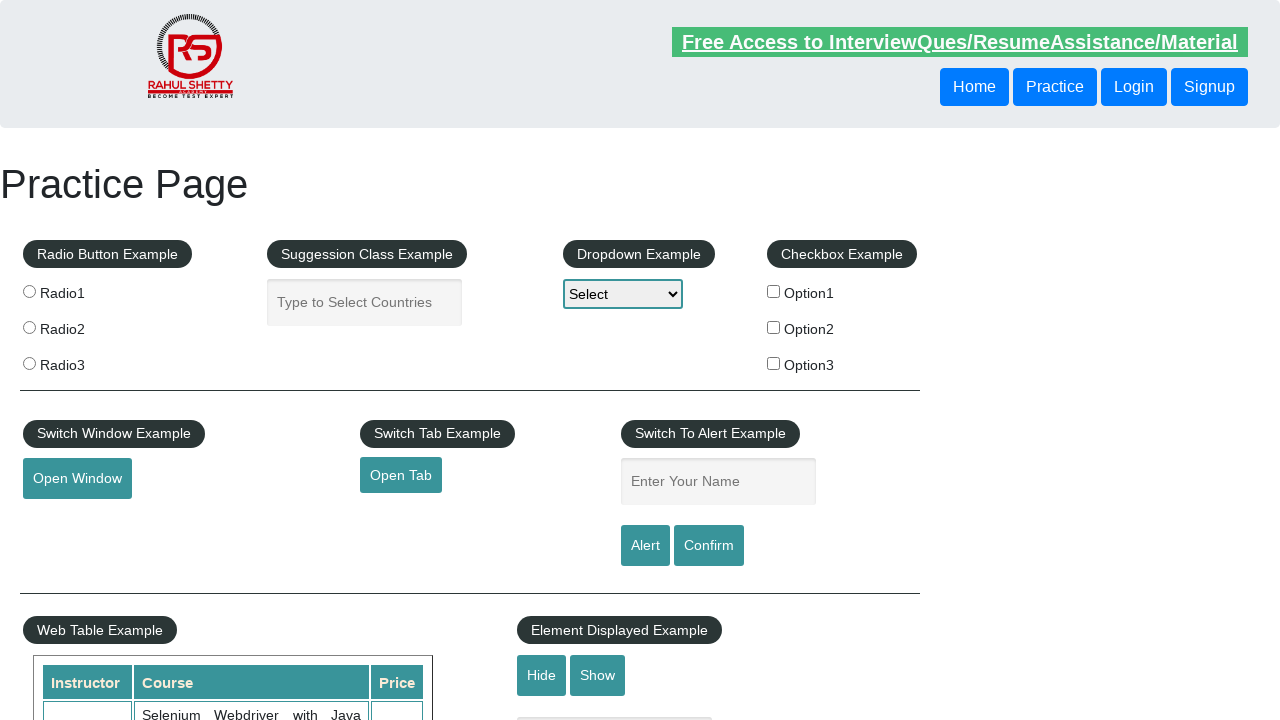

Retrieved href attribute from footer link
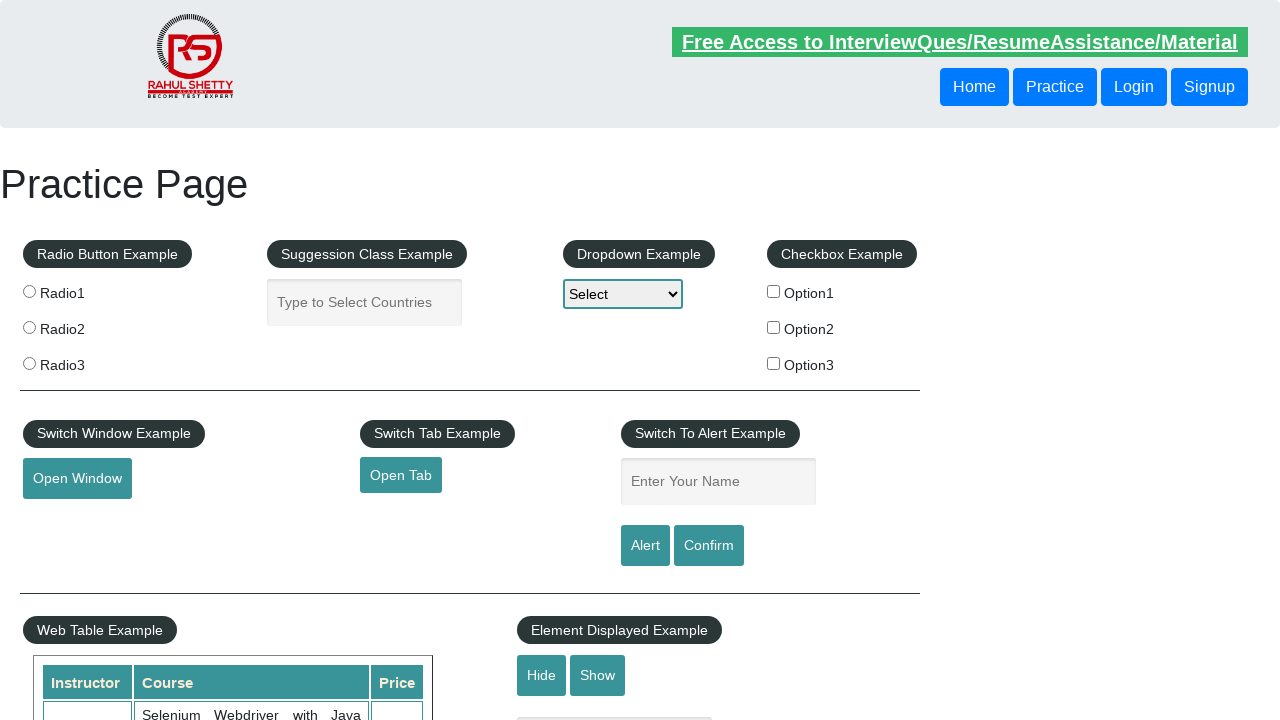

Retrieved text content from footer link: 'REST API'
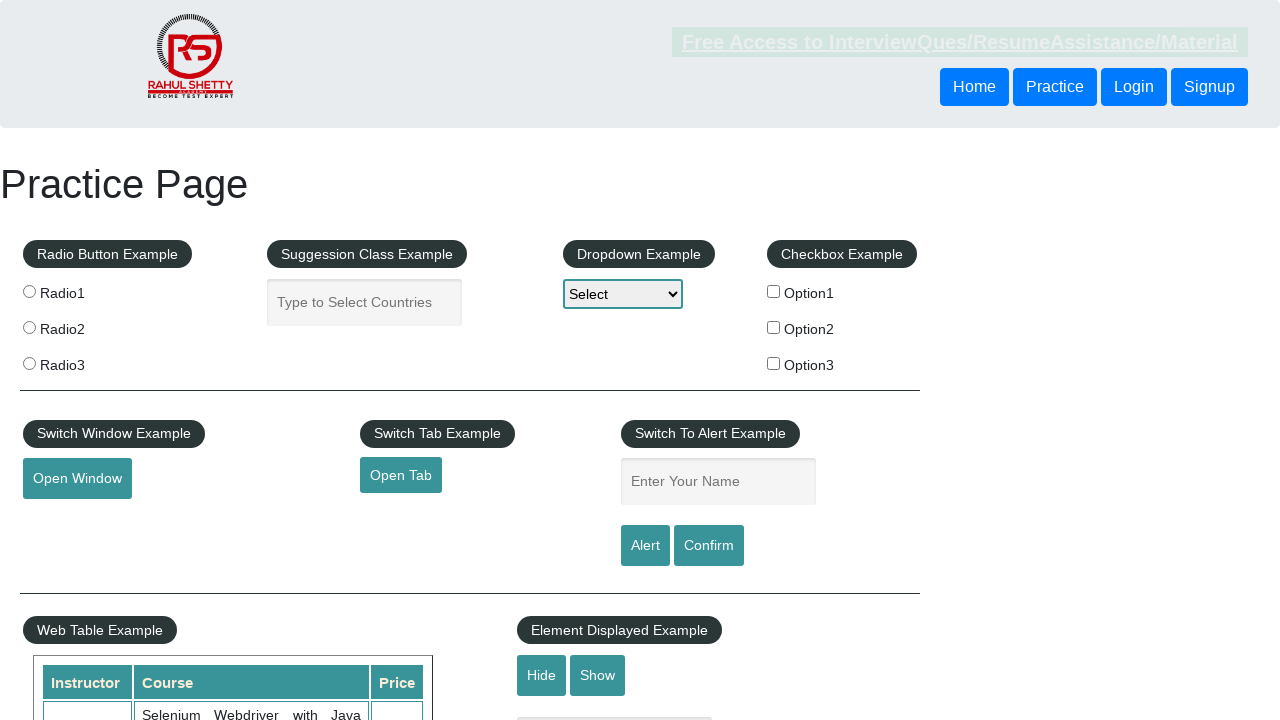

Verified footer link 'REST API' has valid href: http://www.restapitutorial.com/
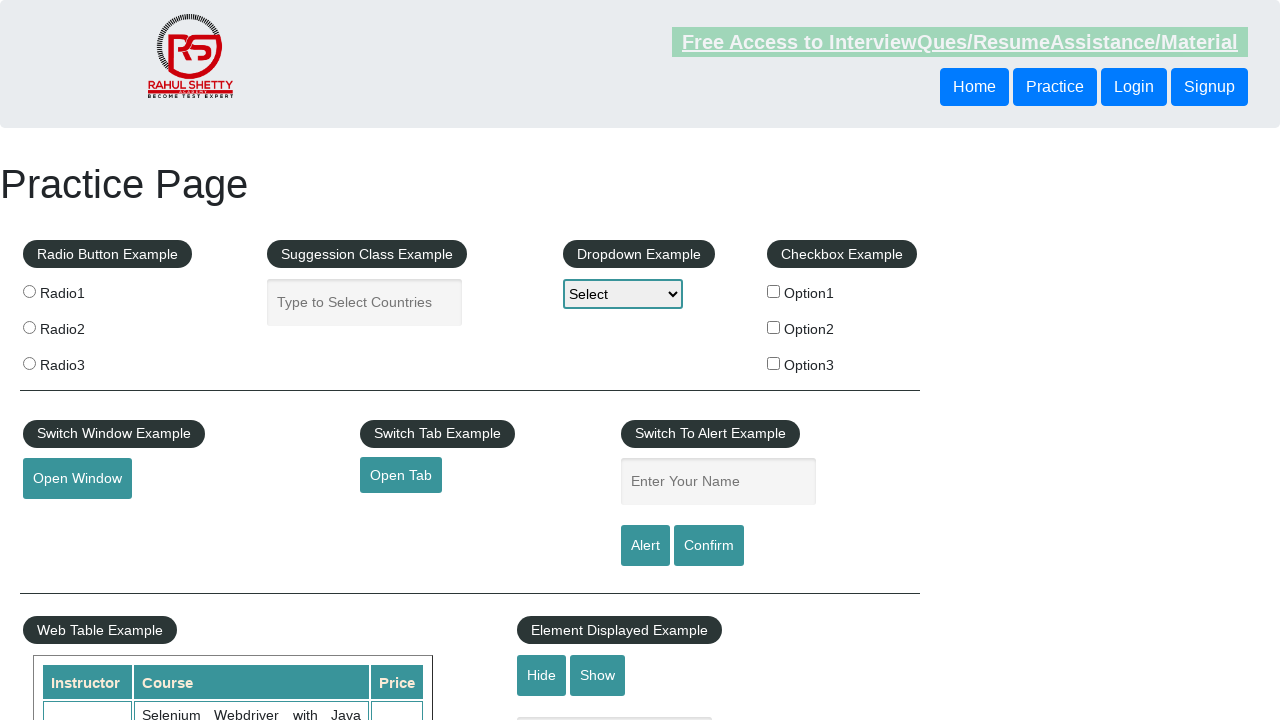

Retrieved href attribute from footer link
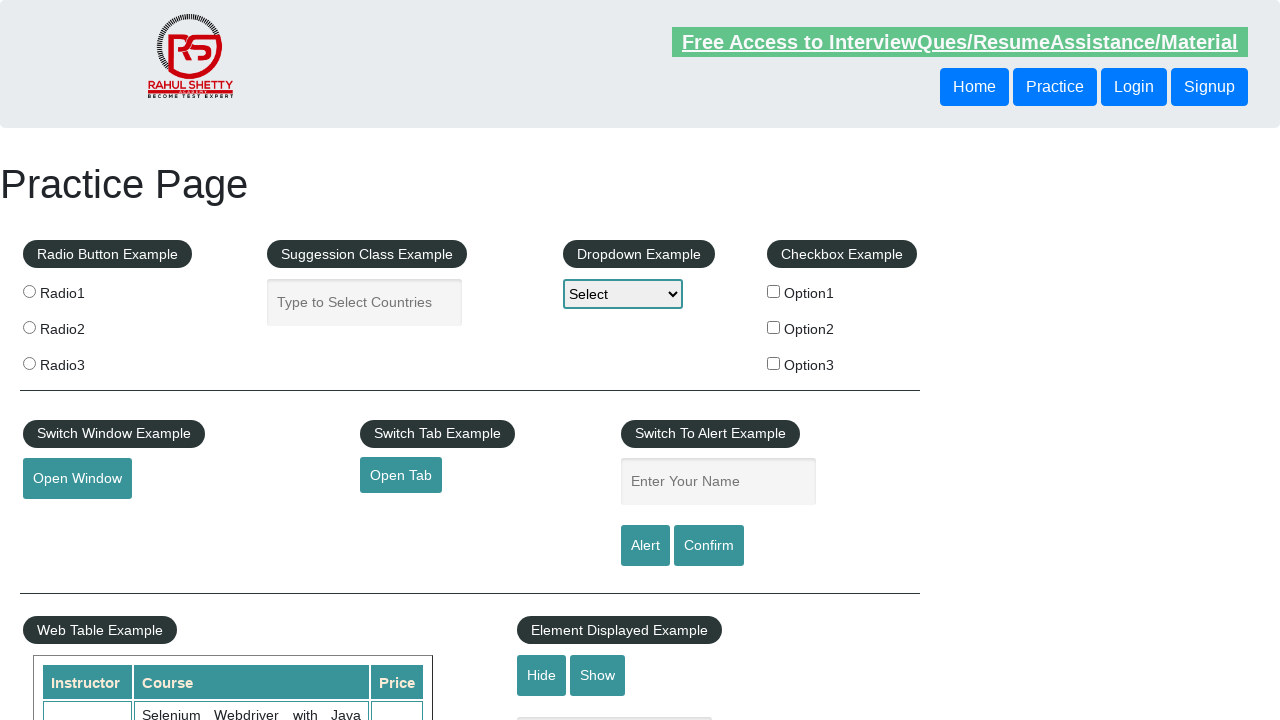

Retrieved text content from footer link: 'SoapUI'
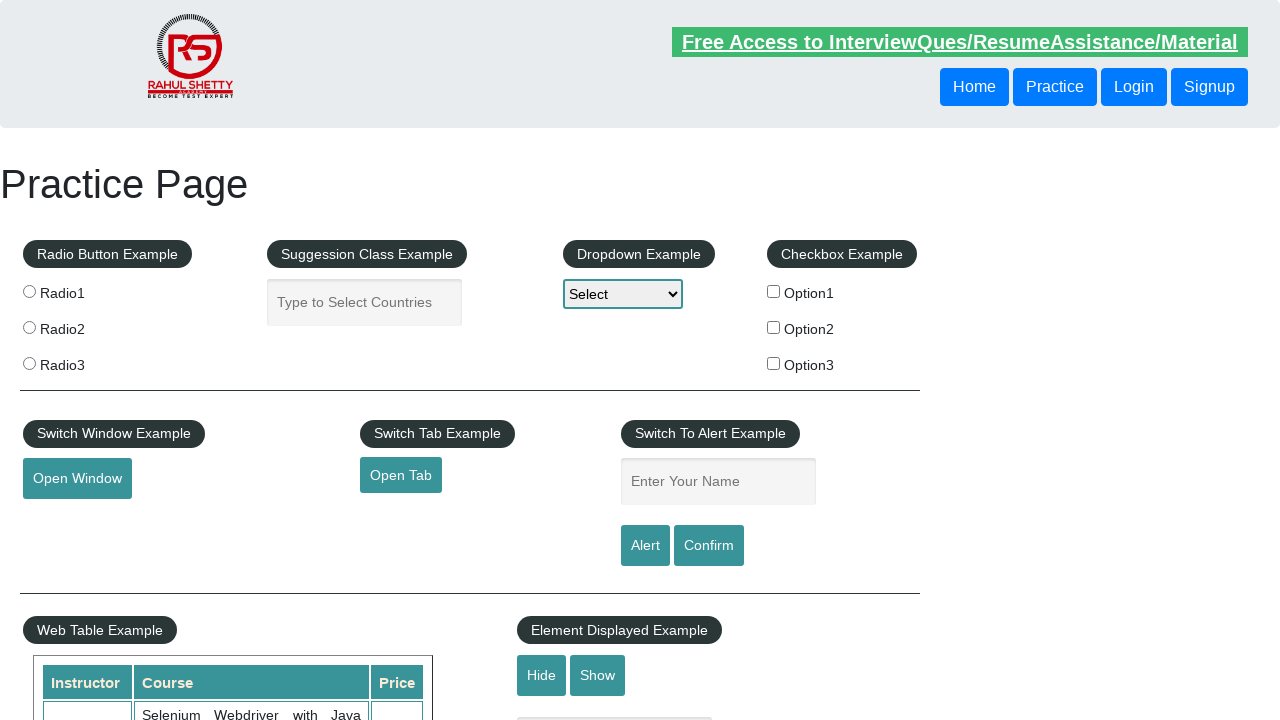

Verified footer link 'SoapUI' has valid href: https://www.soapui.org/
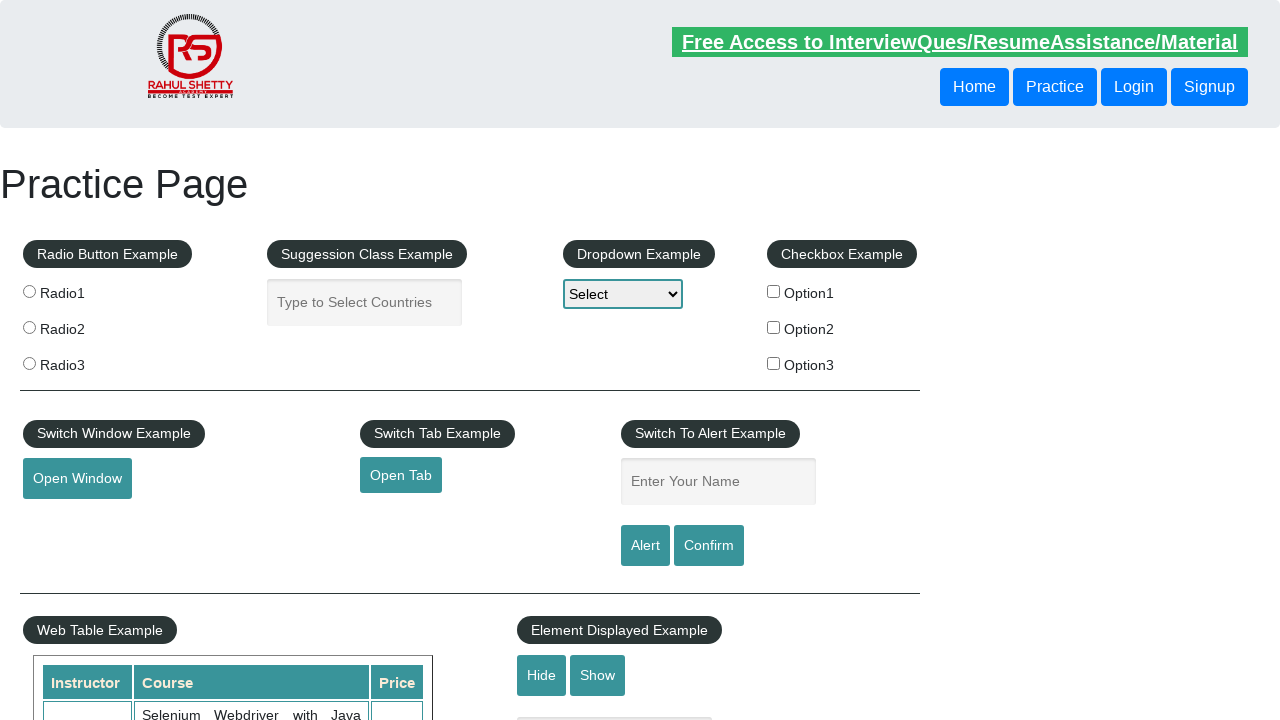

Retrieved href attribute from footer link
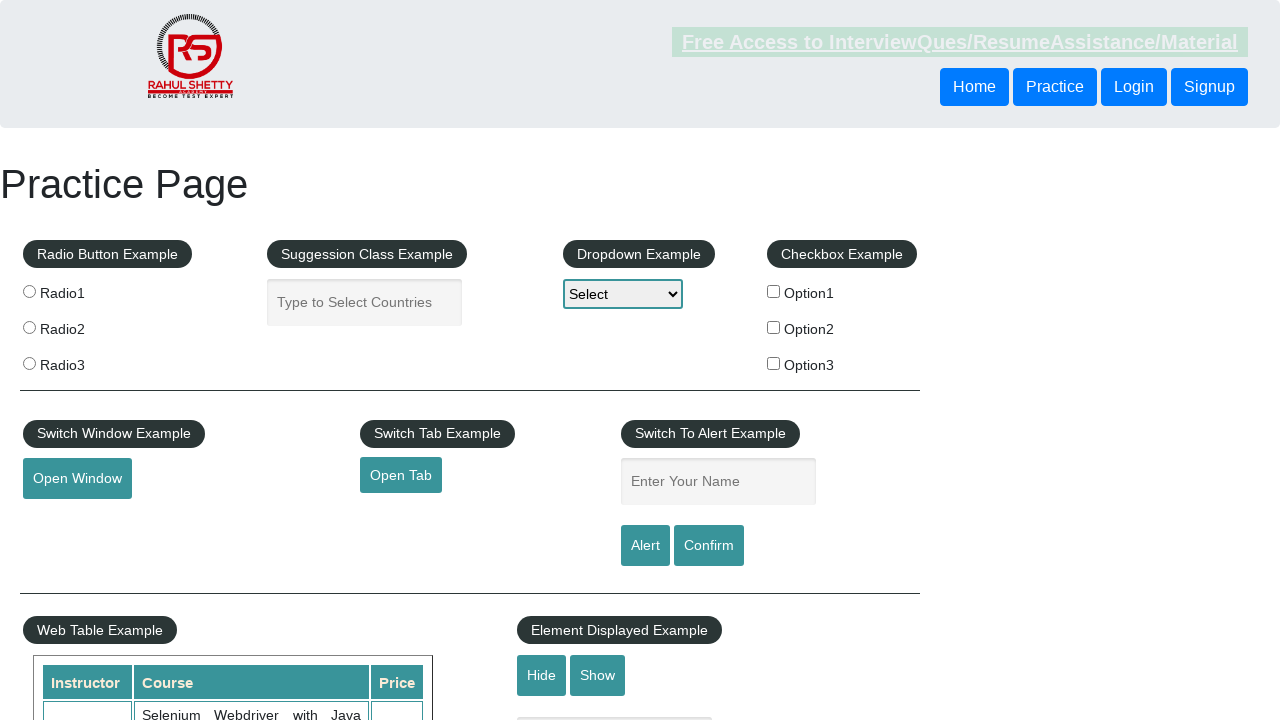

Retrieved text content from footer link: 'Appium'
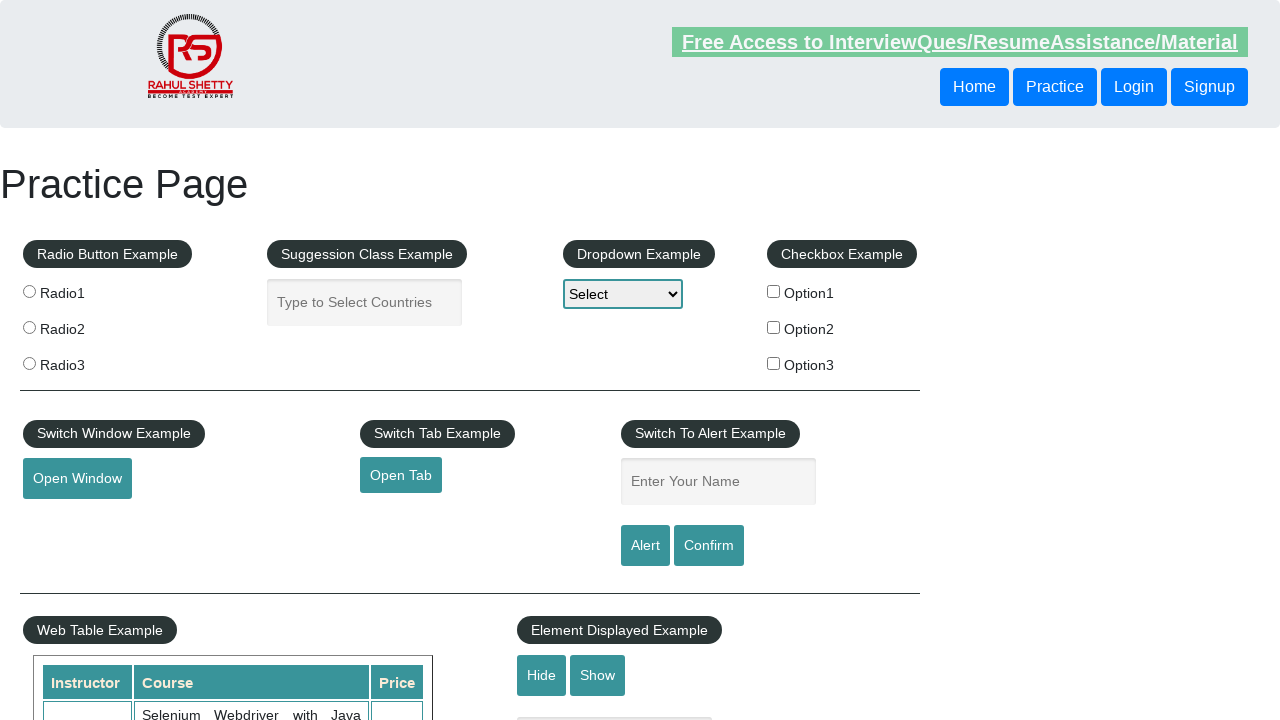

Verified footer link 'Appium' has valid href: https://courses.rahulshettyacademy.com/p/appium-tutorial
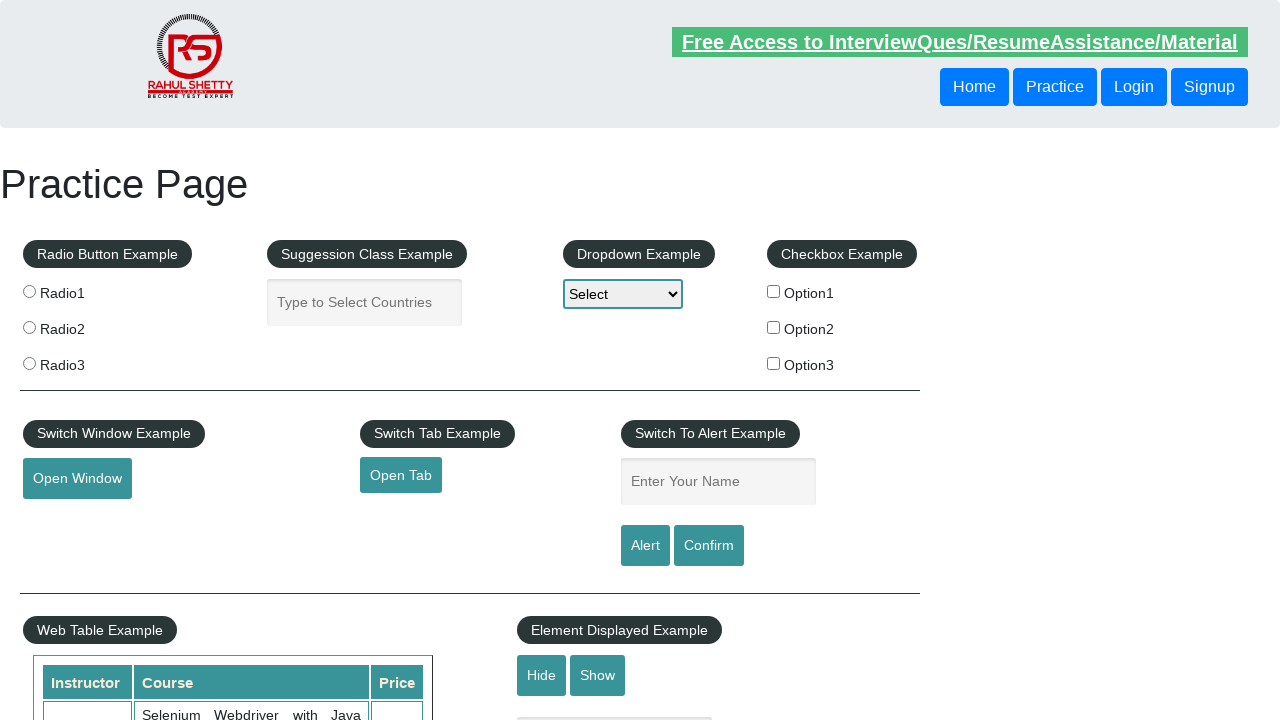

Retrieved href attribute from footer link
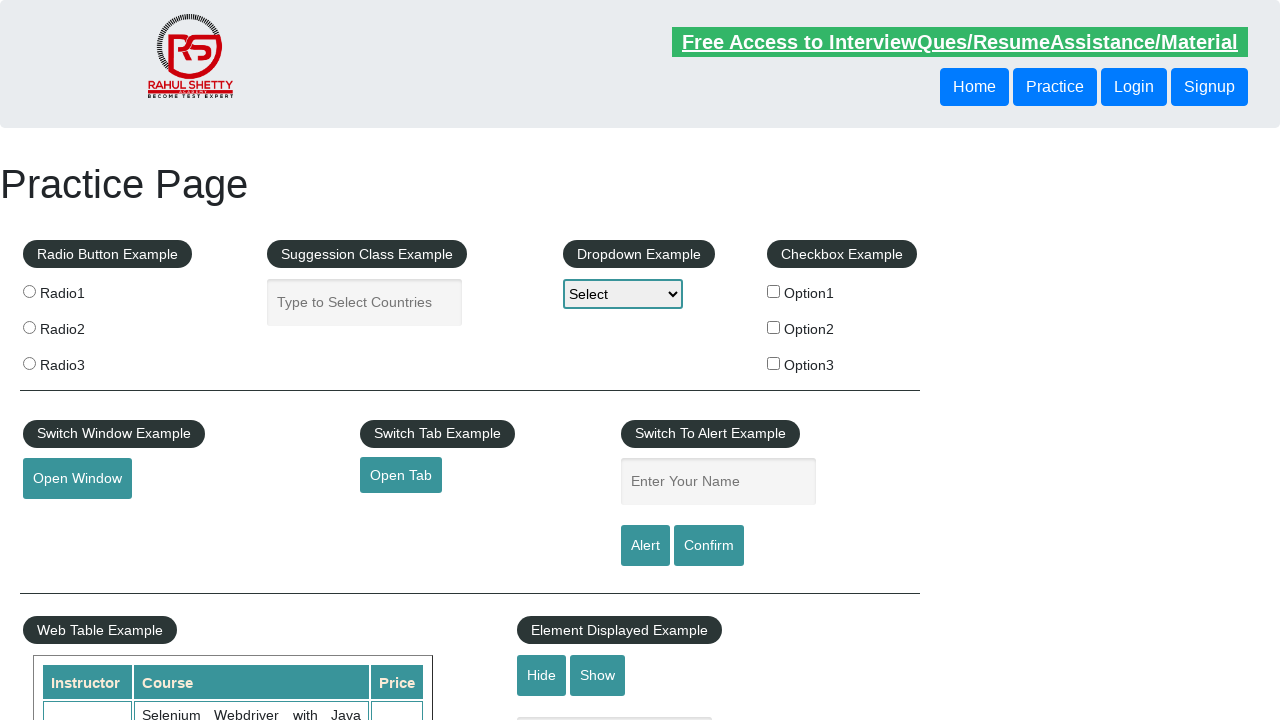

Retrieved text content from footer link: 'JMeter'
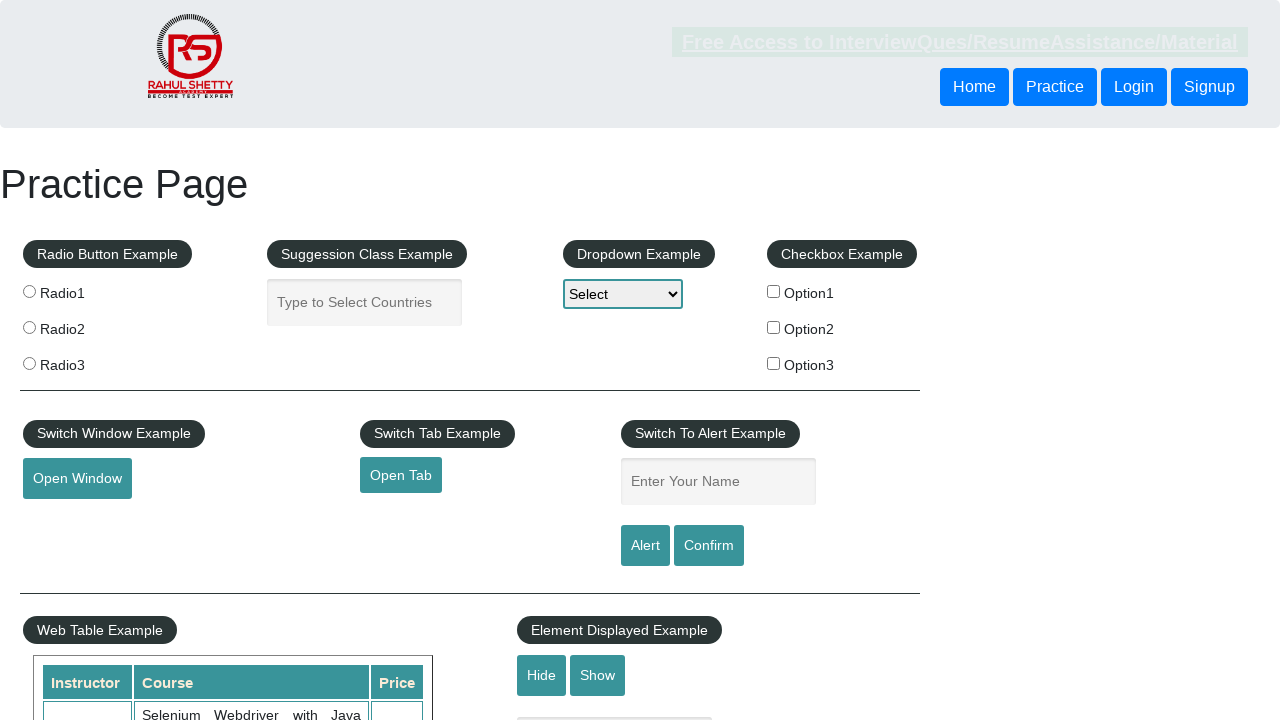

Verified footer link 'JMeter' has valid href: https://jmeter.apache.org/
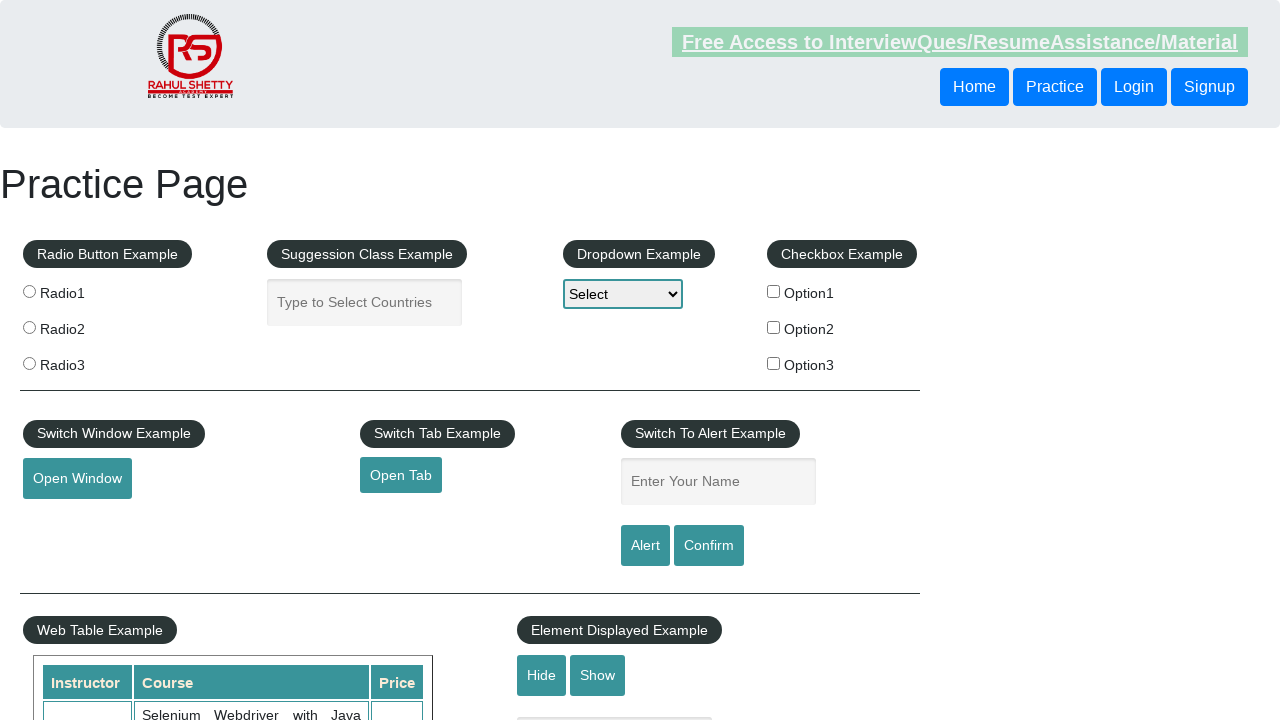

Retrieved href attribute from footer link
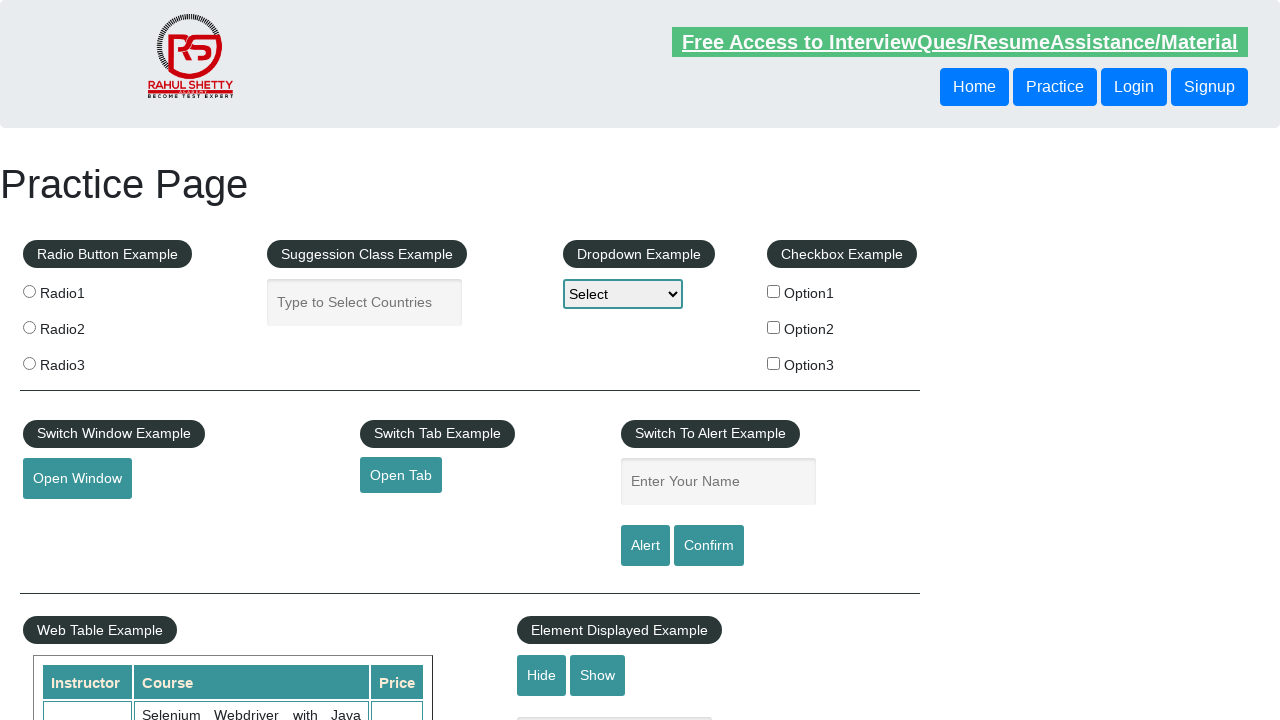

Retrieved text content from footer link: 'Latest News'
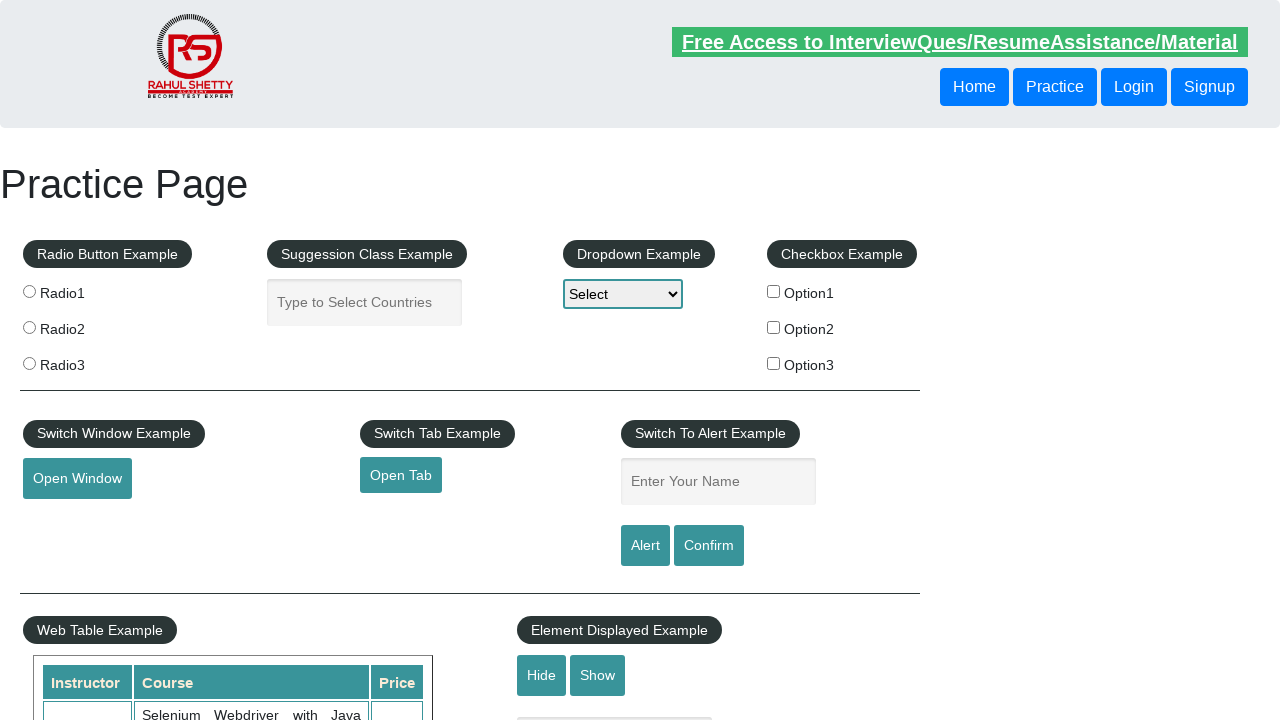

Verified footer link 'Latest News' has valid href: #
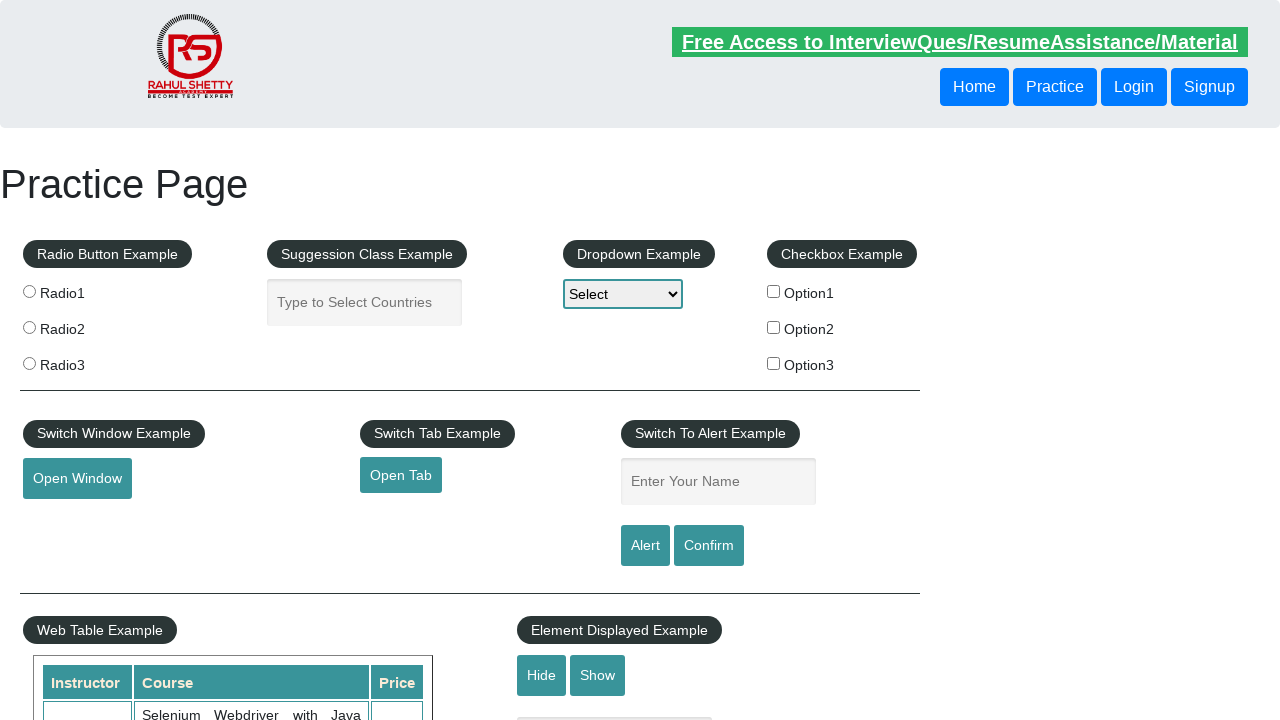

Retrieved href attribute from footer link
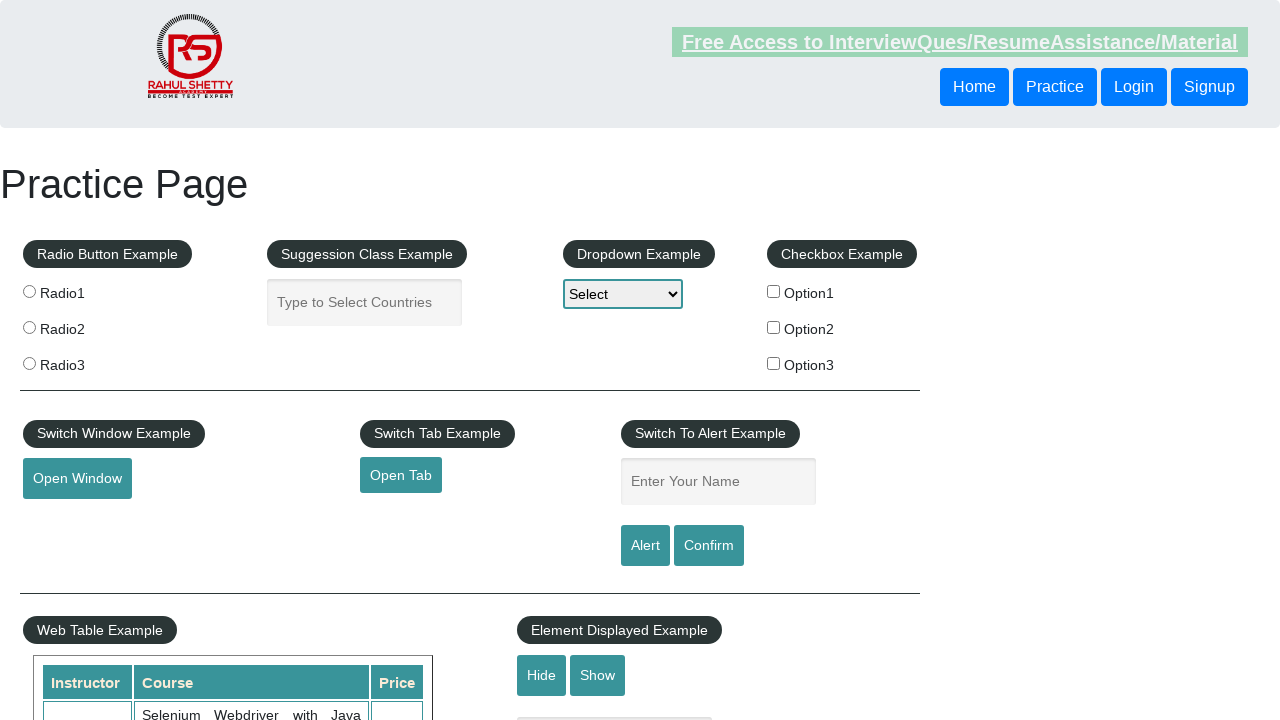

Retrieved text content from footer link: 'Broken Link'
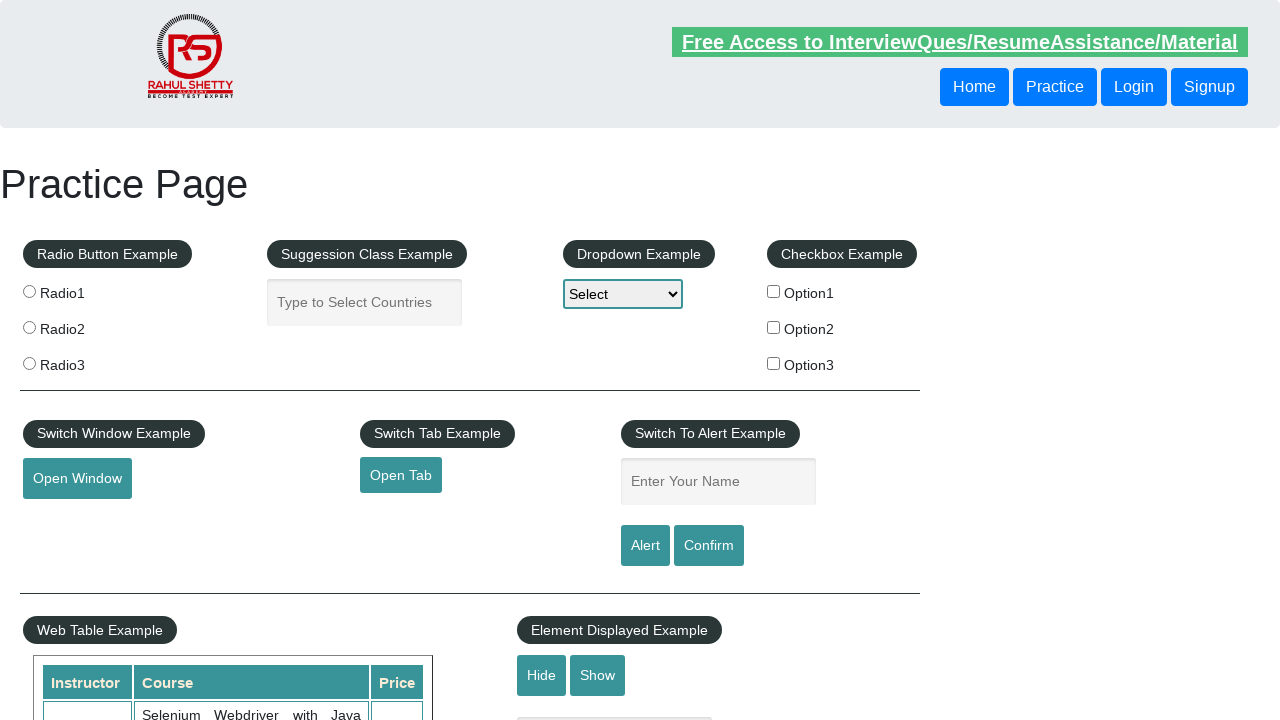

Verified footer link 'Broken Link' has valid href: https://rahulshettyacademy.com/brokenlink
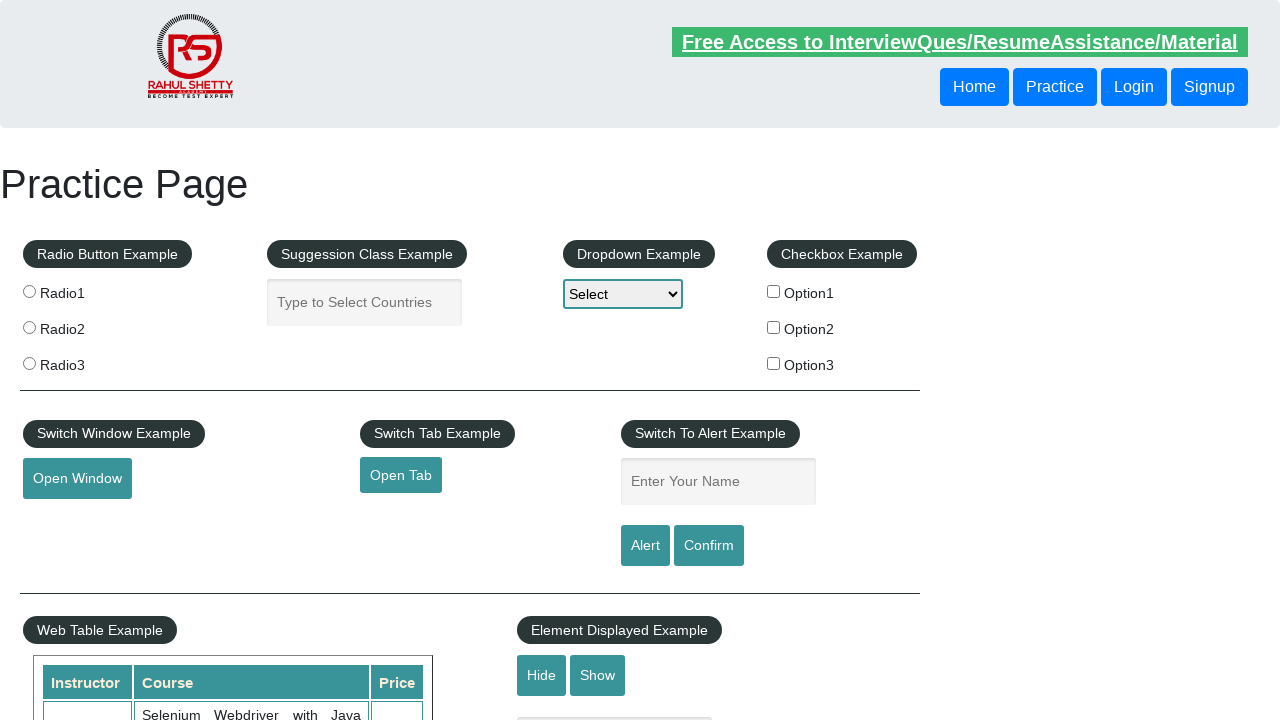

Retrieved href attribute from footer link
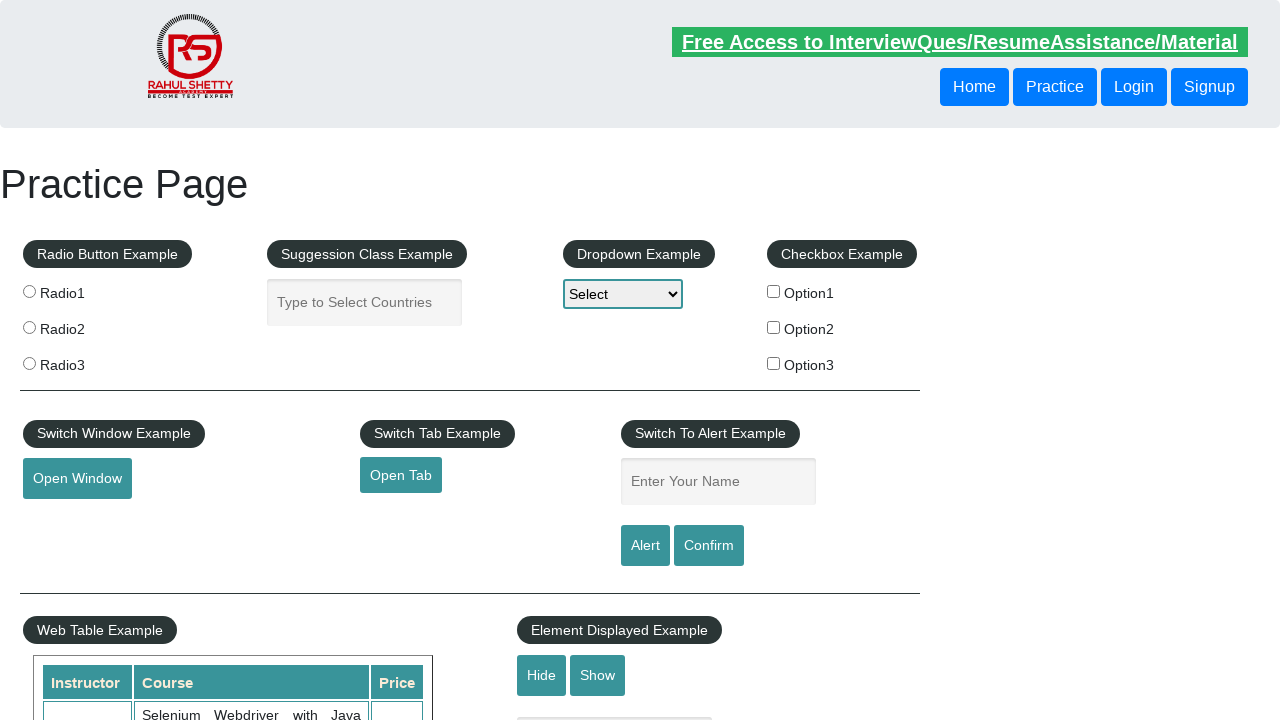

Retrieved text content from footer link: 'Dummy Content for Testing.'
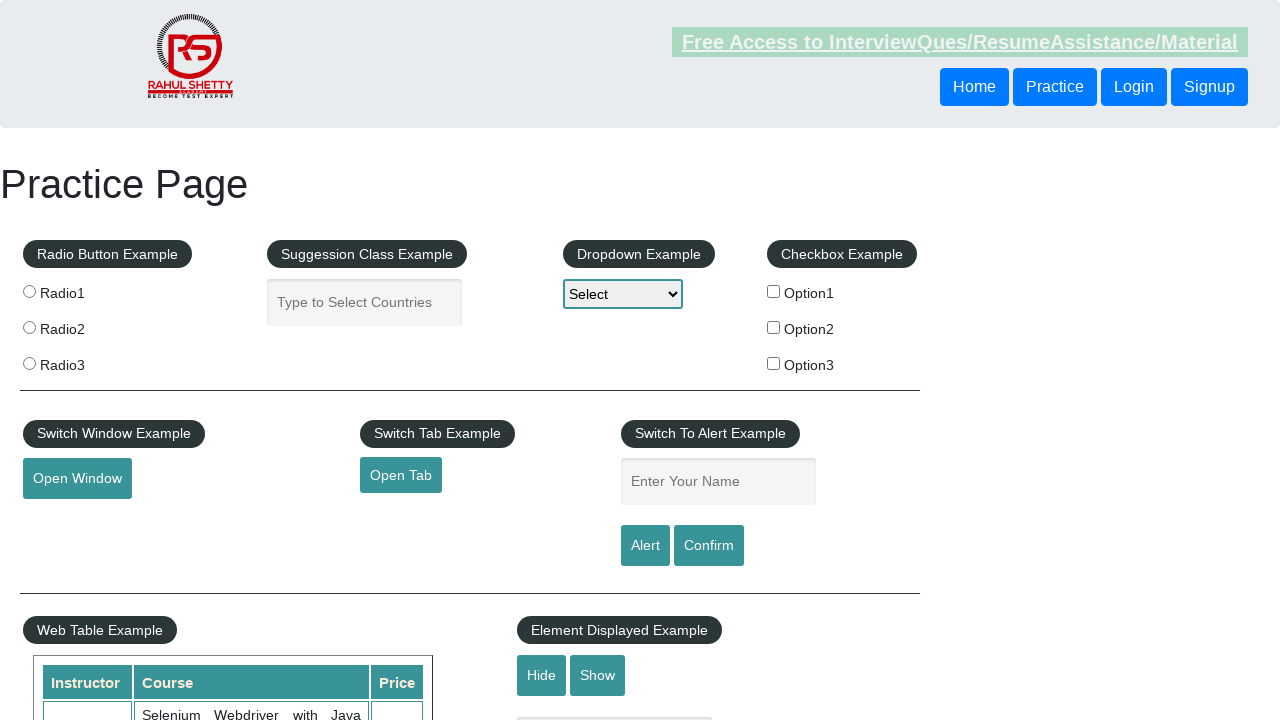

Verified footer link 'Dummy Content for Testing.' has valid href: #
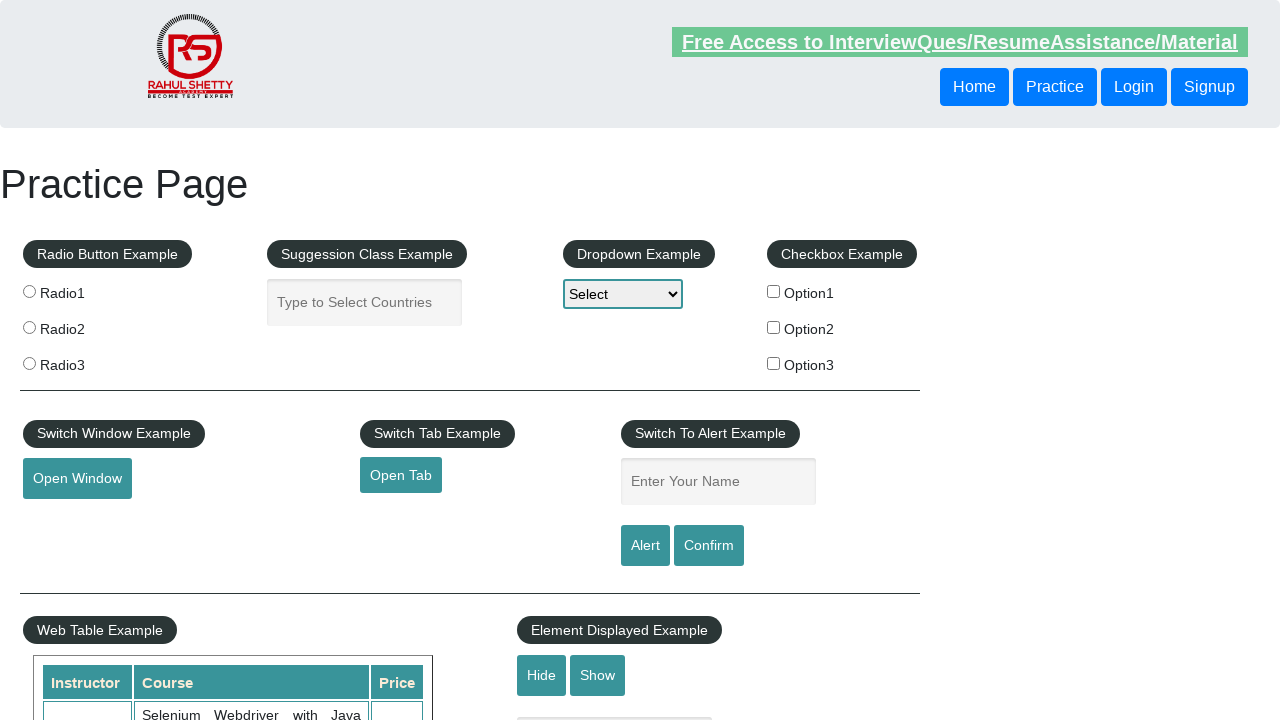

Retrieved href attribute from footer link
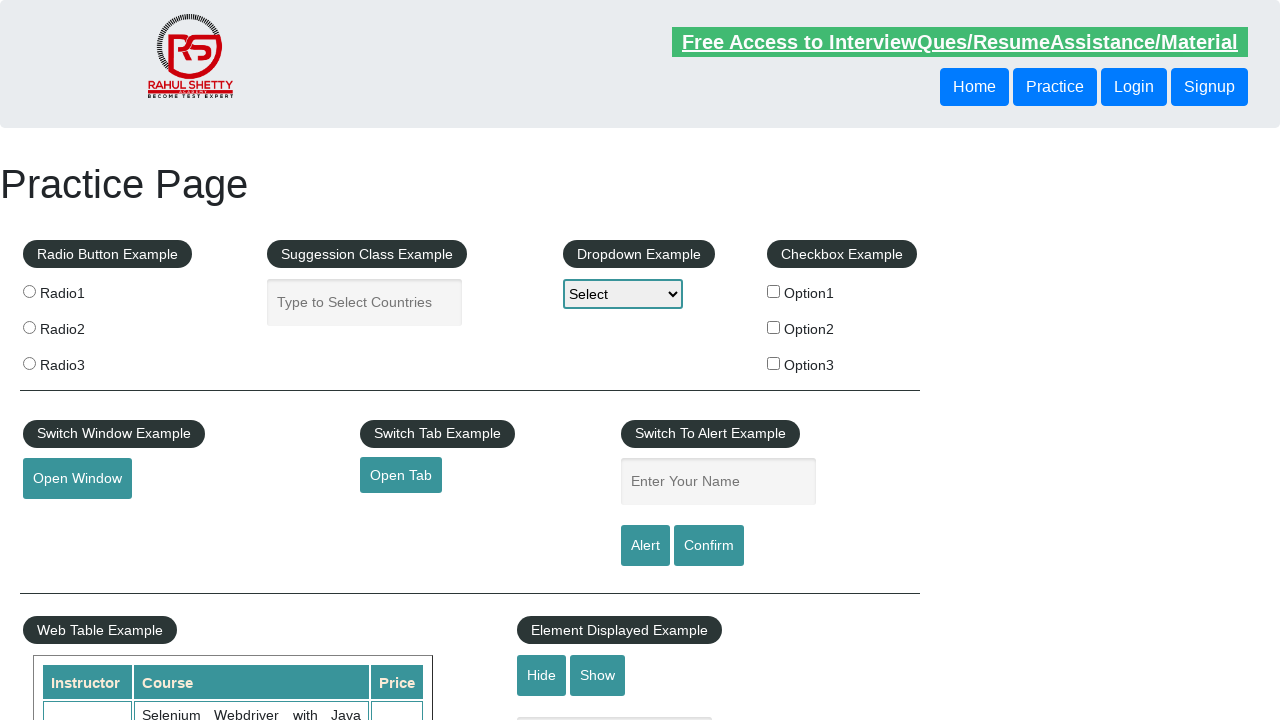

Retrieved text content from footer link: 'Dummy Content for Testing.'
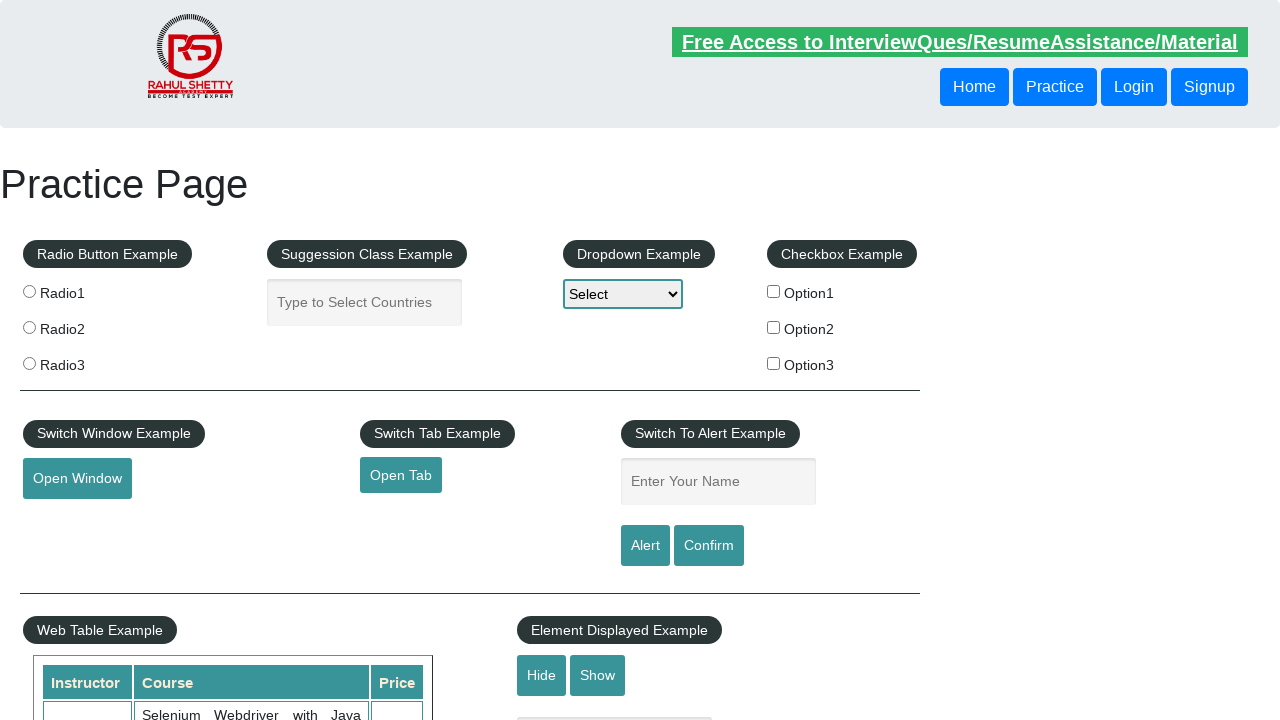

Verified footer link 'Dummy Content for Testing.' has valid href: #
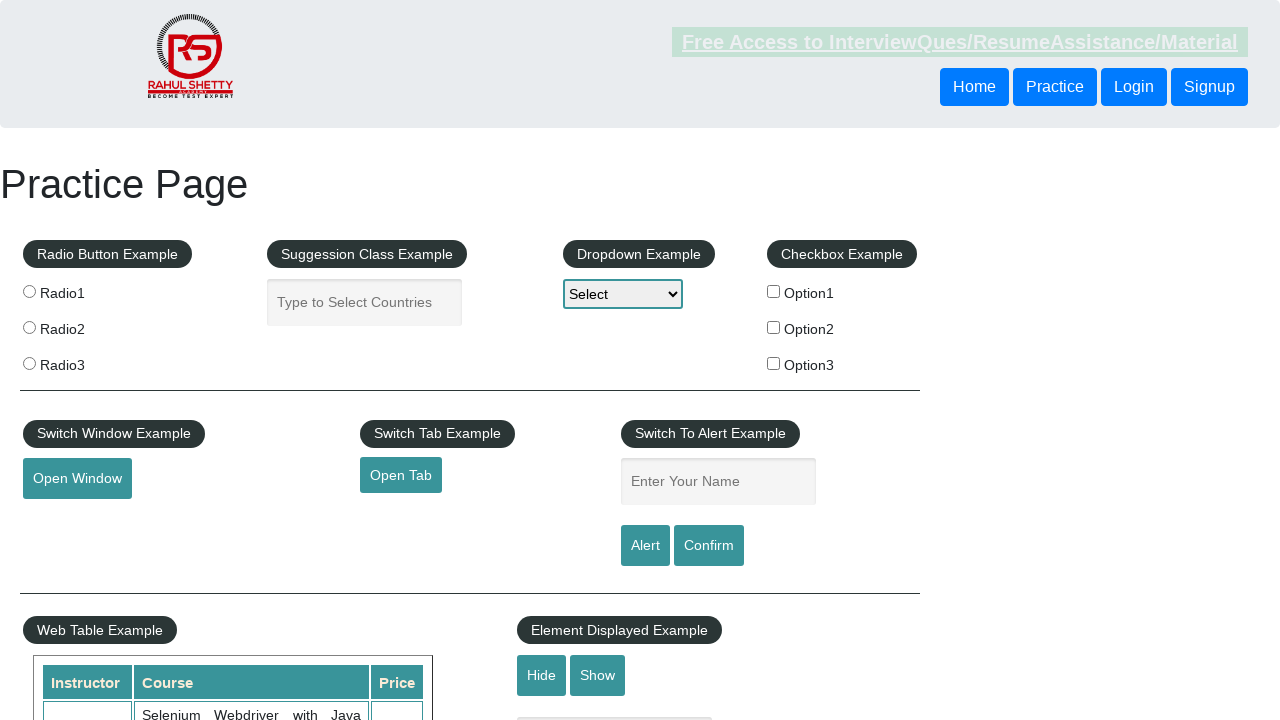

Retrieved href attribute from footer link
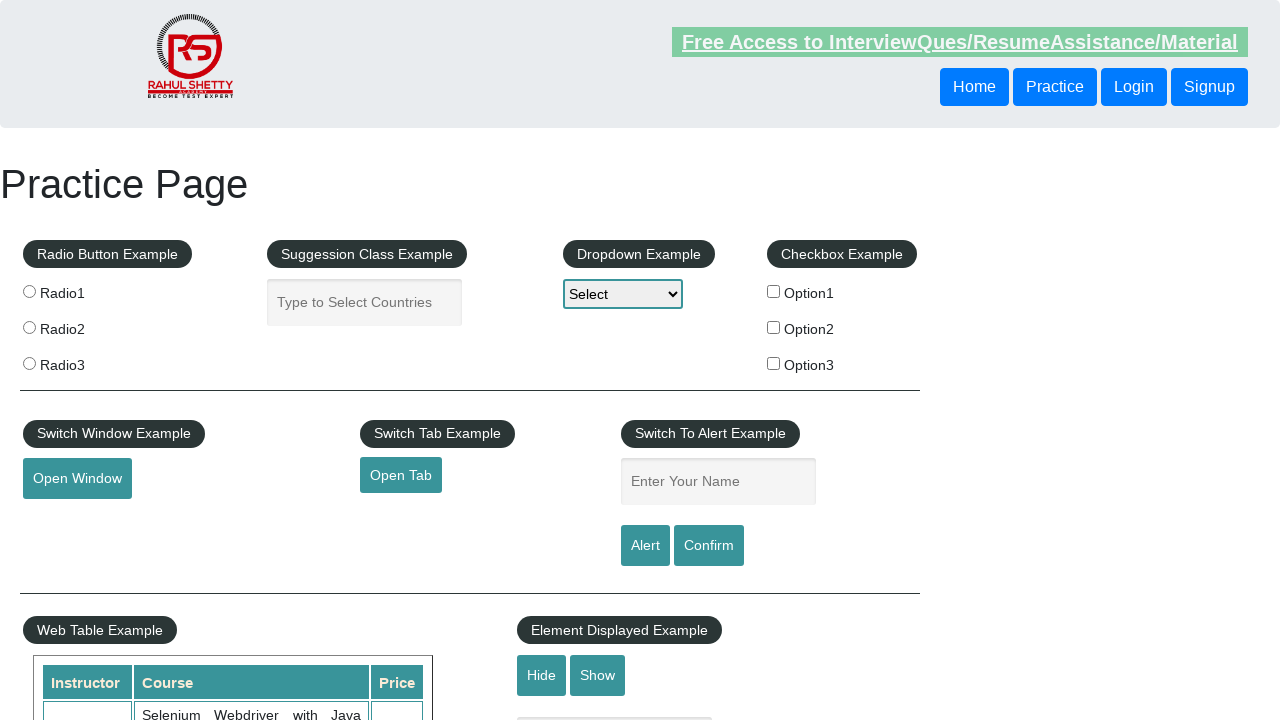

Retrieved text content from footer link: 'Dummy Content for Testing.'
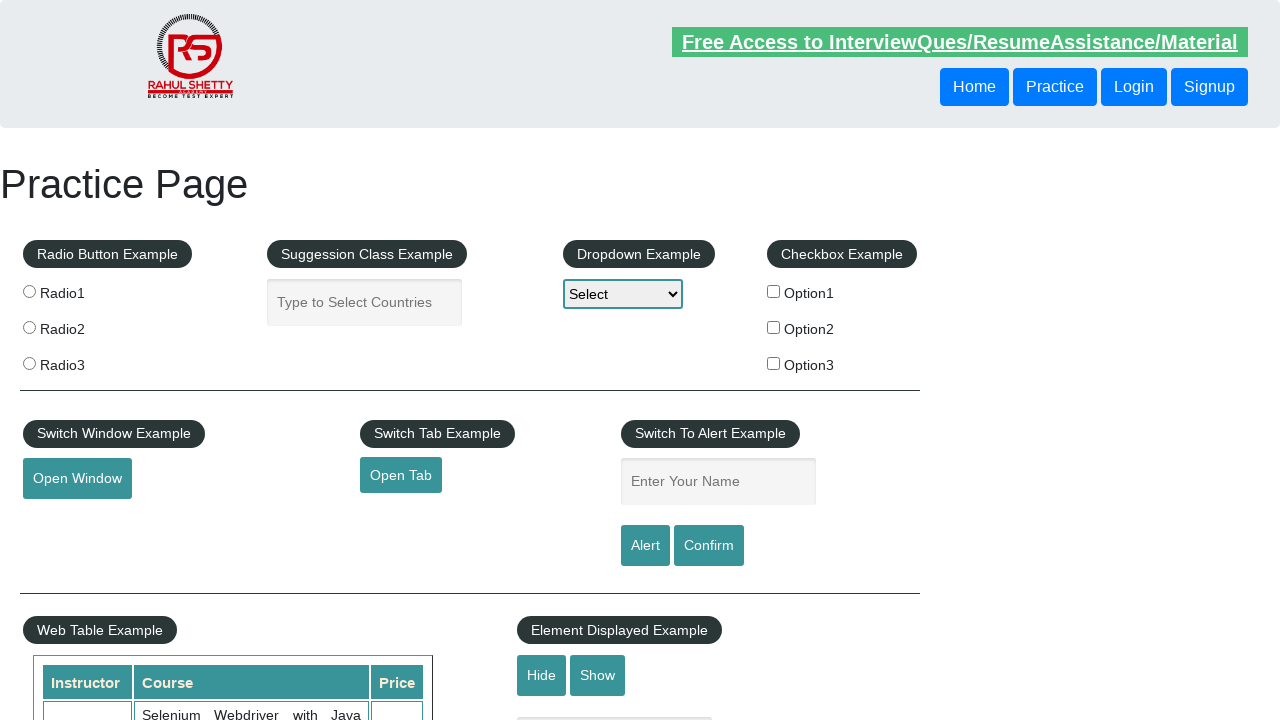

Verified footer link 'Dummy Content for Testing.' has valid href: #
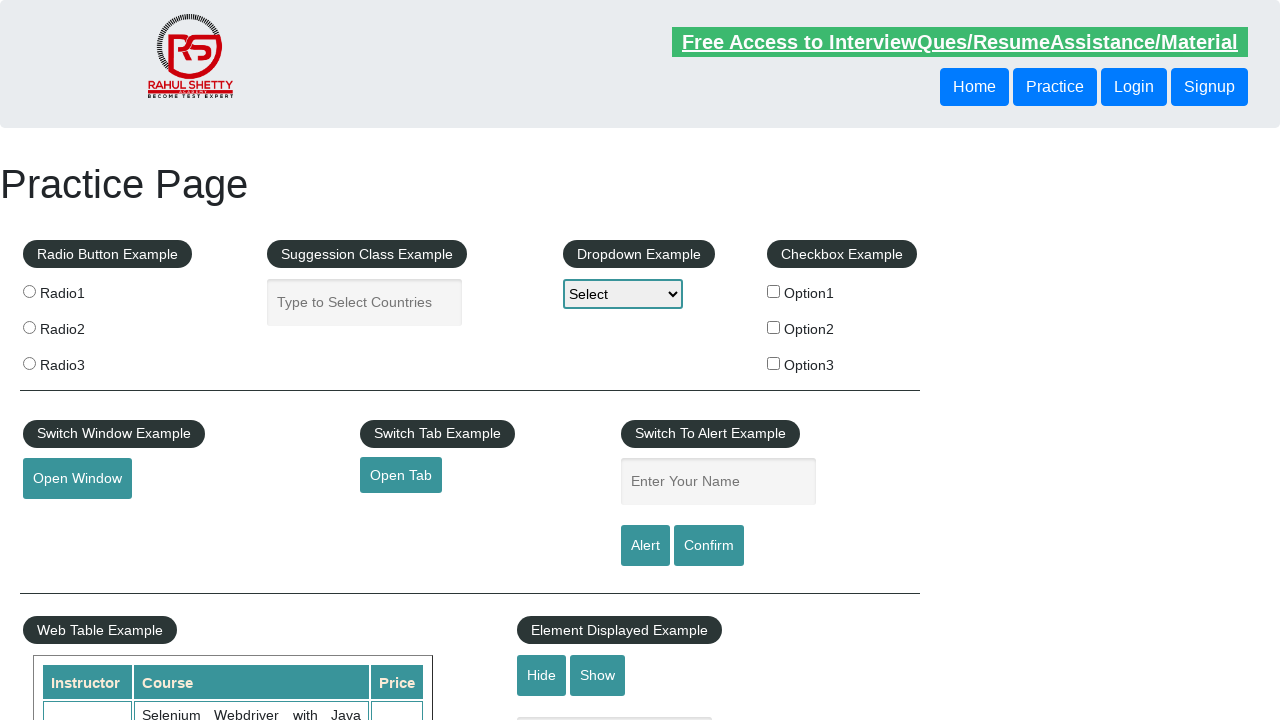

Retrieved href attribute from footer link
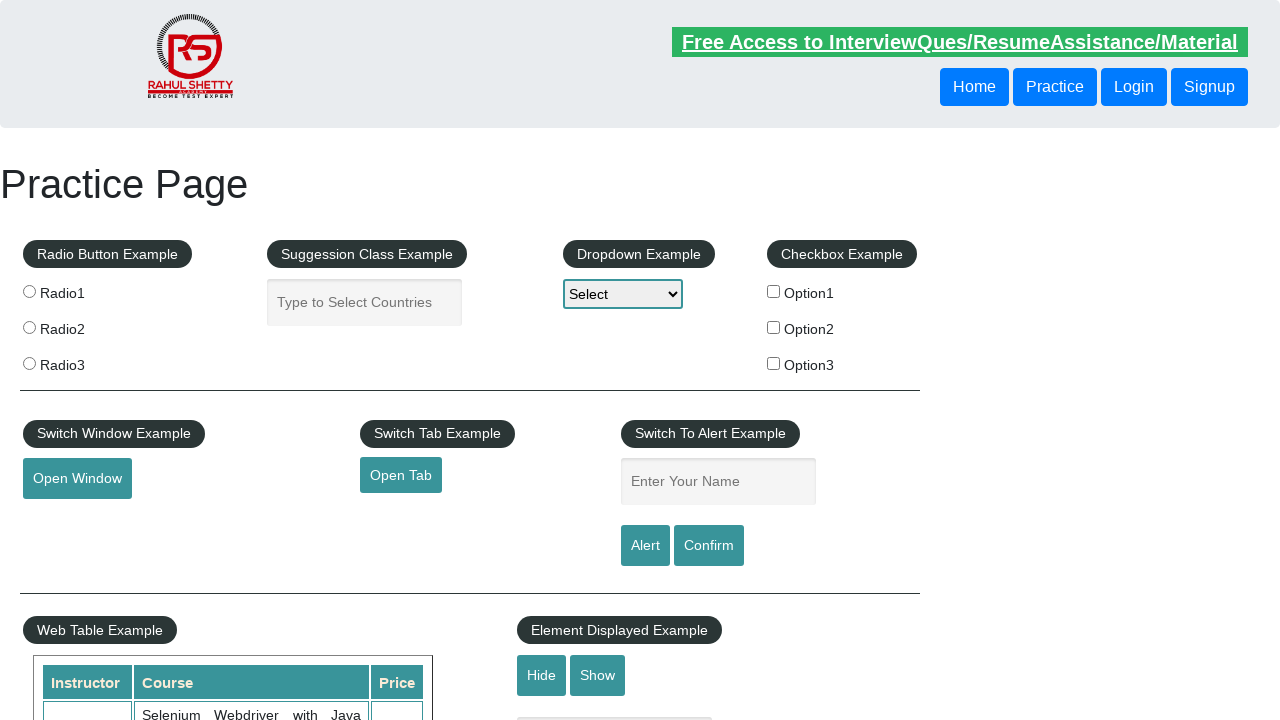

Retrieved text content from footer link: 'Contact info'
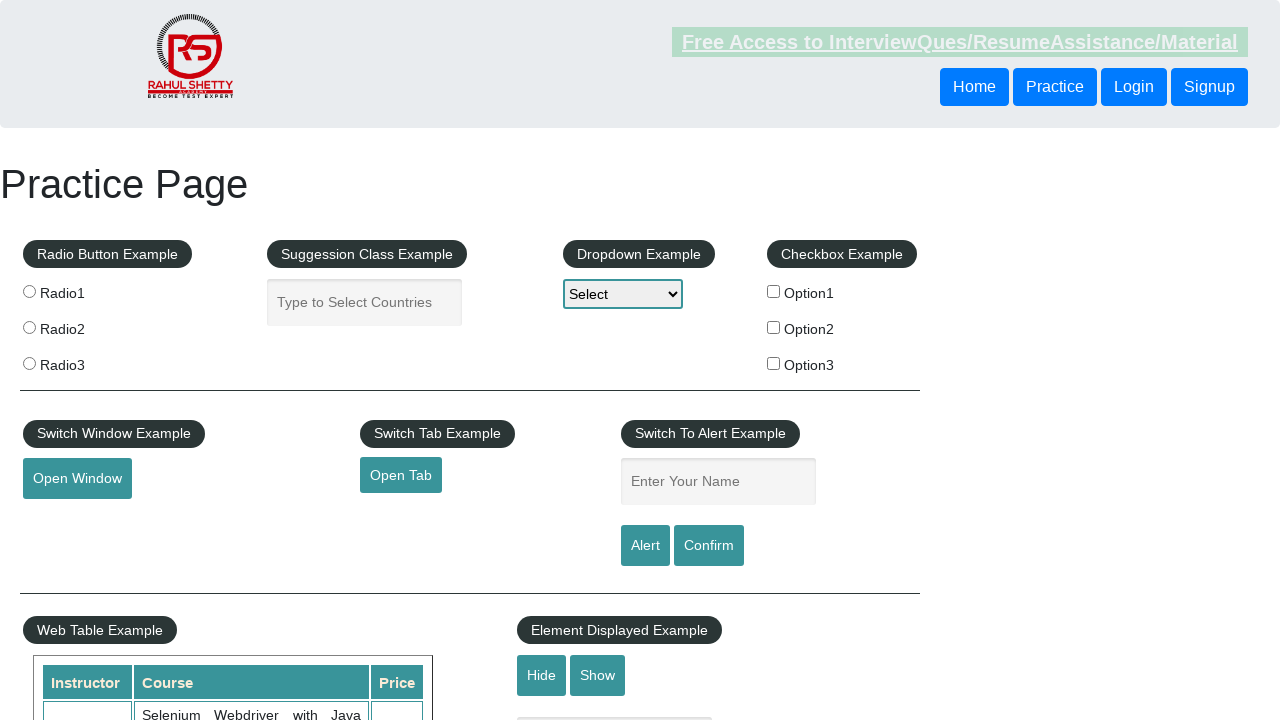

Verified footer link 'Contact info' has valid href: #
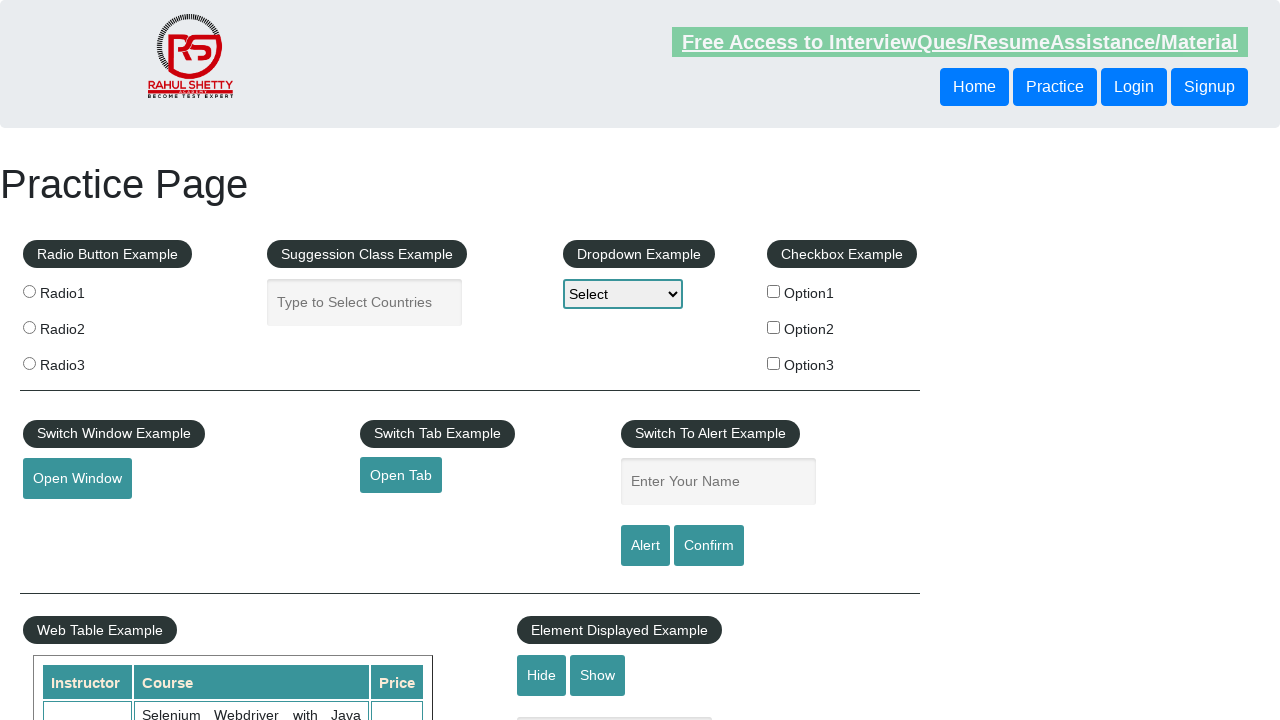

Retrieved href attribute from footer link
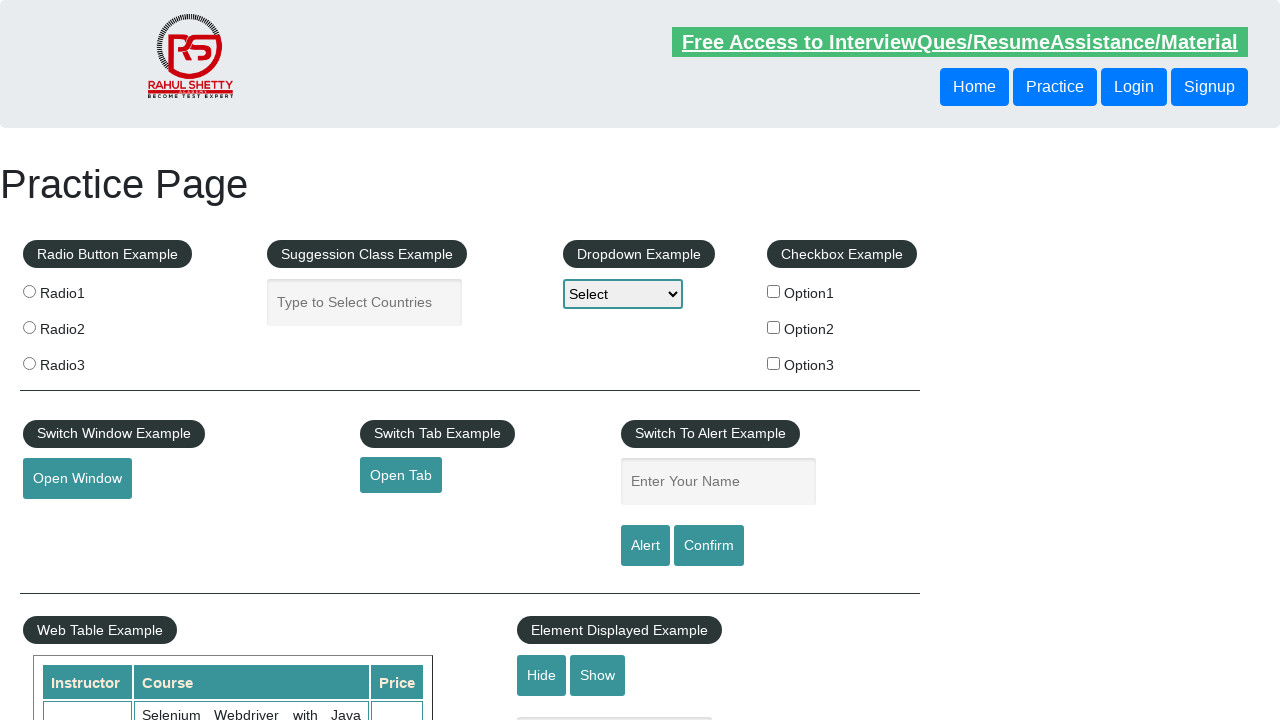

Retrieved text content from footer link: 'Dummy Content for Testing.'
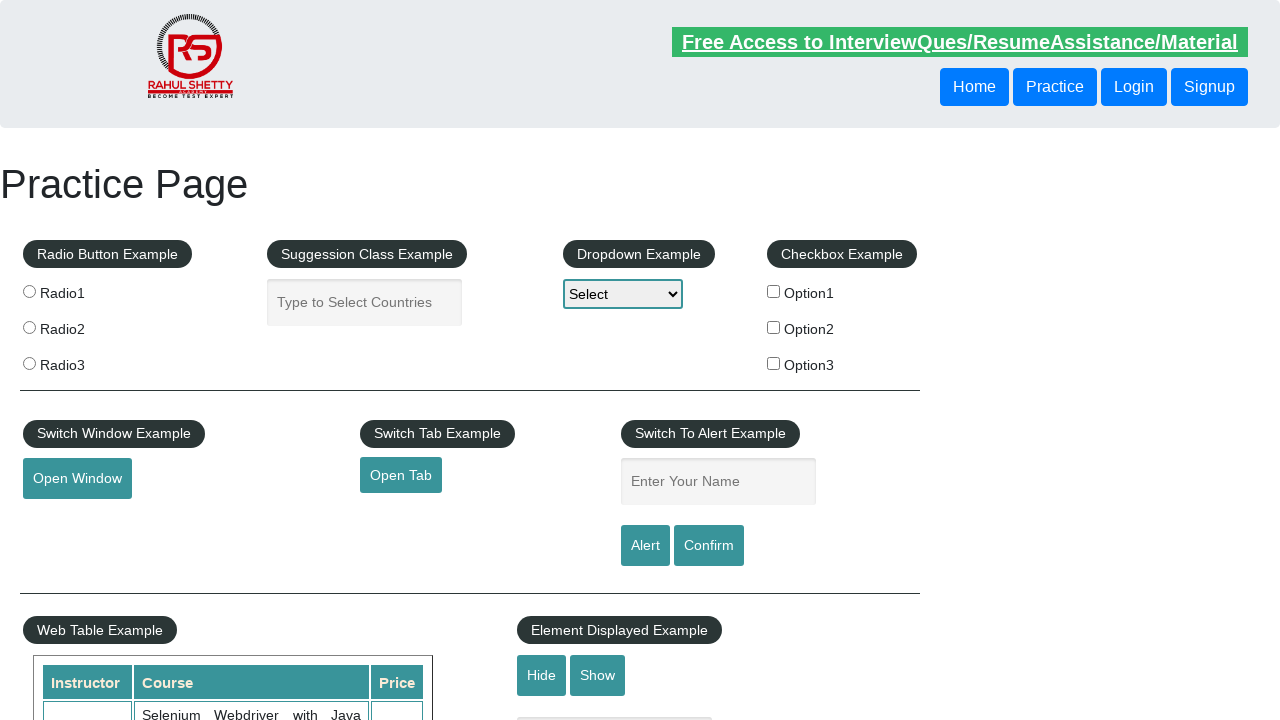

Verified footer link 'Dummy Content for Testing.' has valid href: #
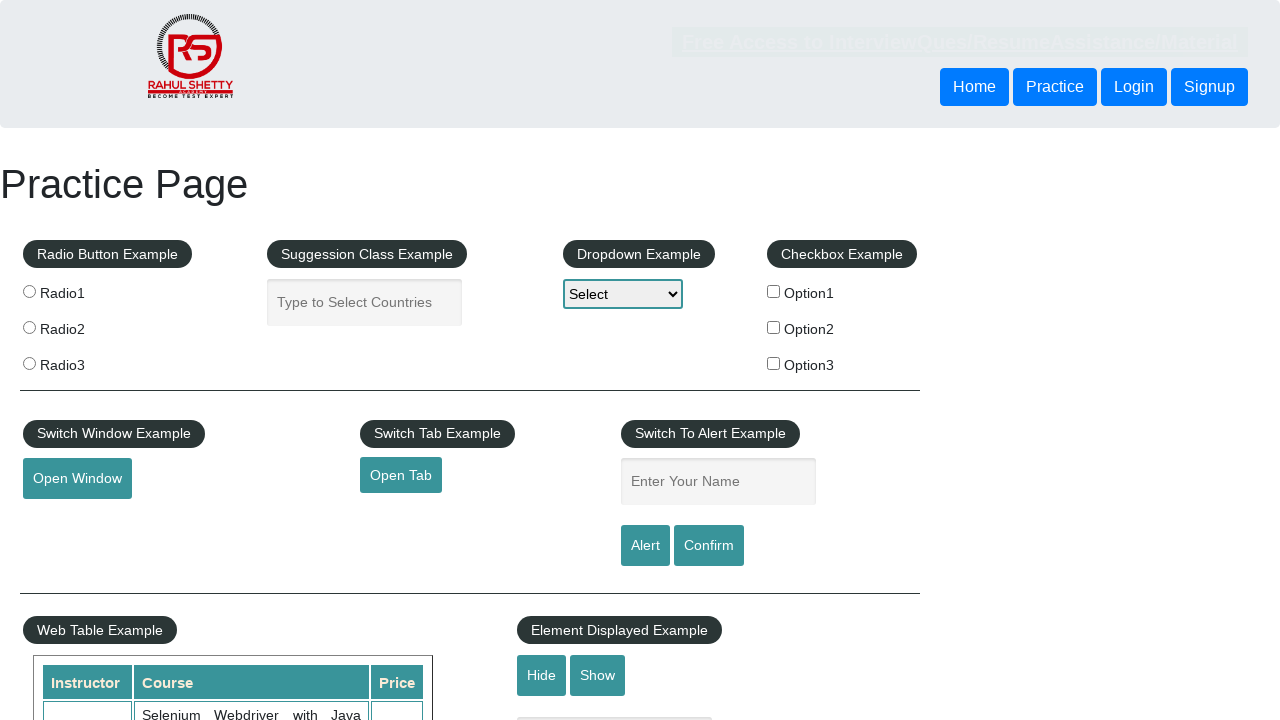

Retrieved href attribute from footer link
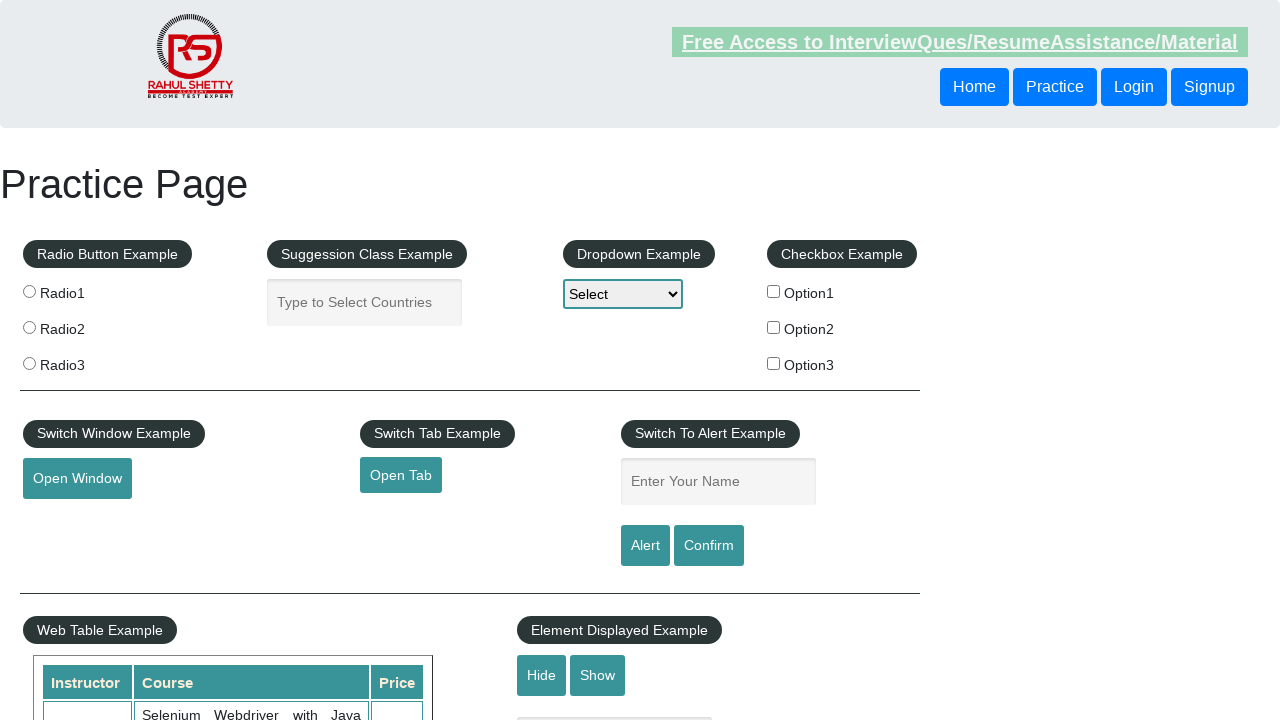

Retrieved text content from footer link: 'Dummy Content for Testing.'
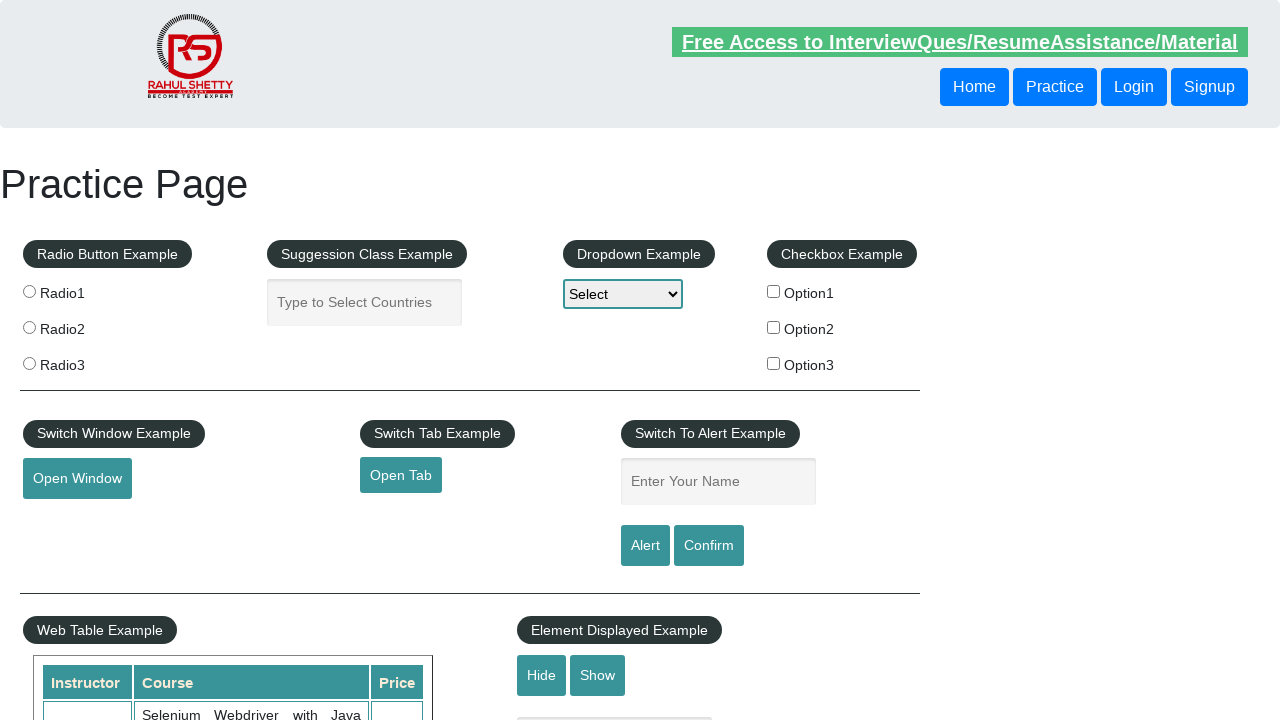

Verified footer link 'Dummy Content for Testing.' has valid href: #
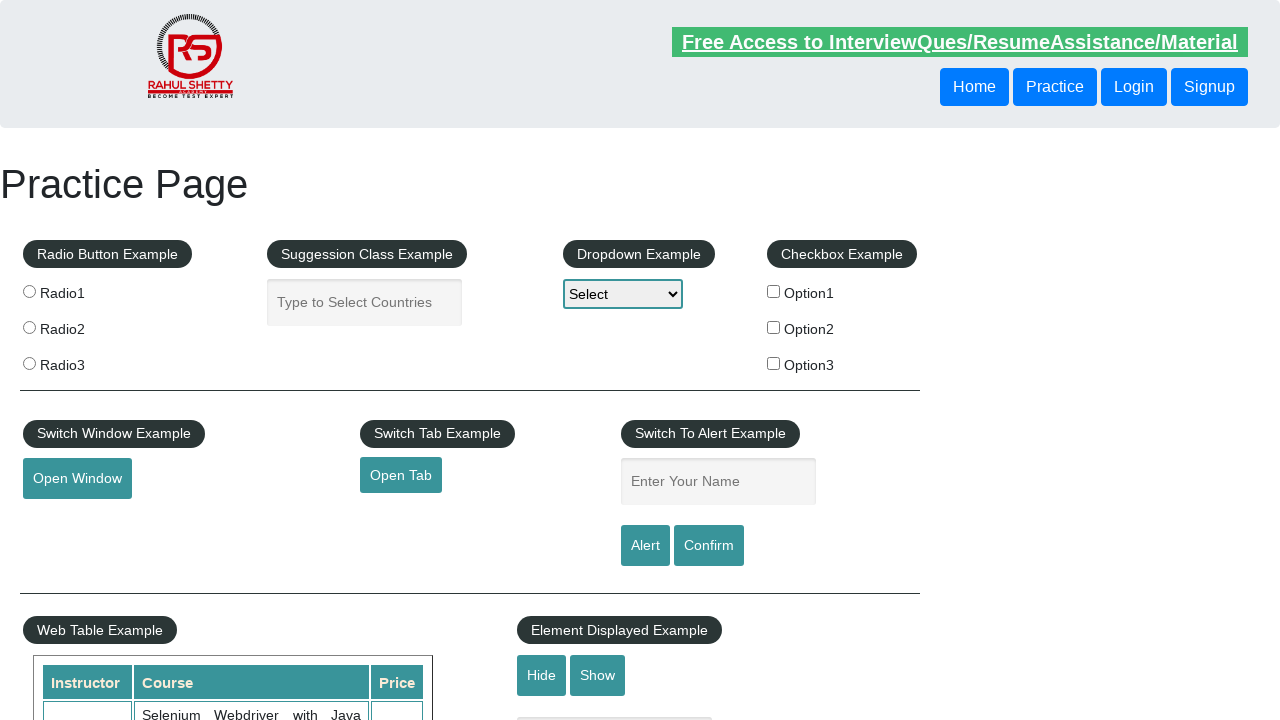

Retrieved href attribute from footer link
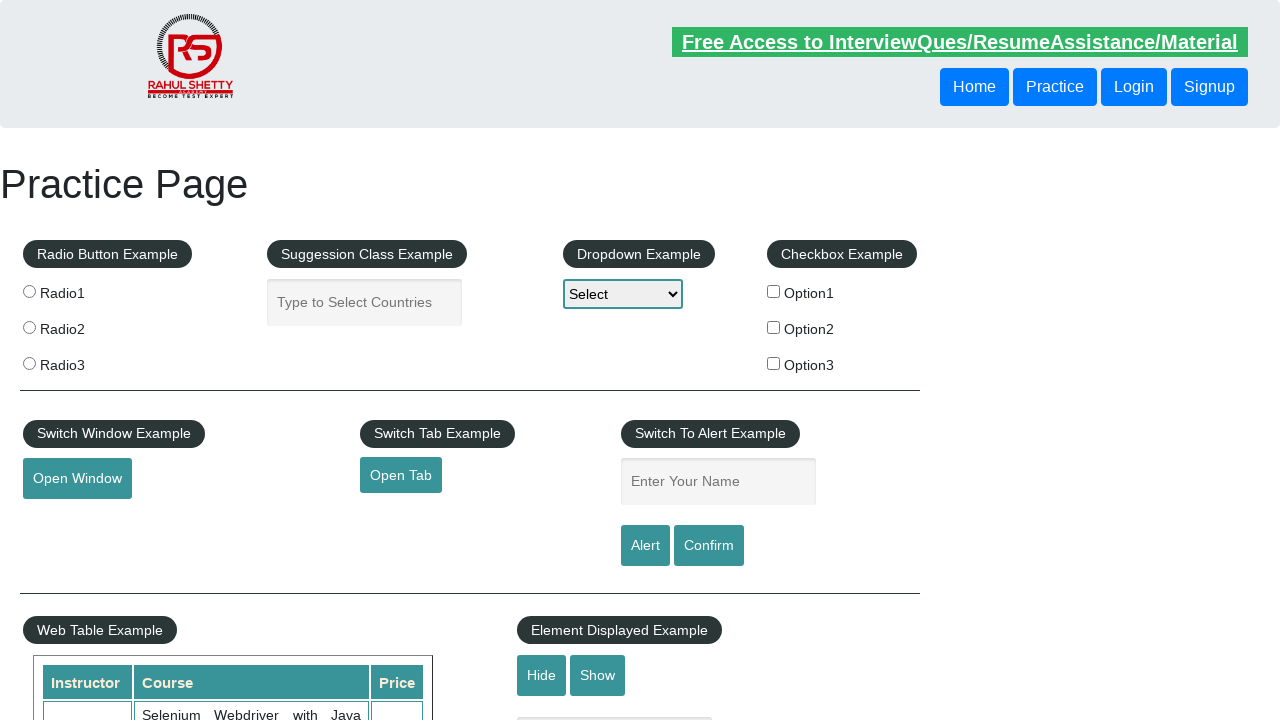

Retrieved text content from footer link: 'Dummy Content for Testing.'
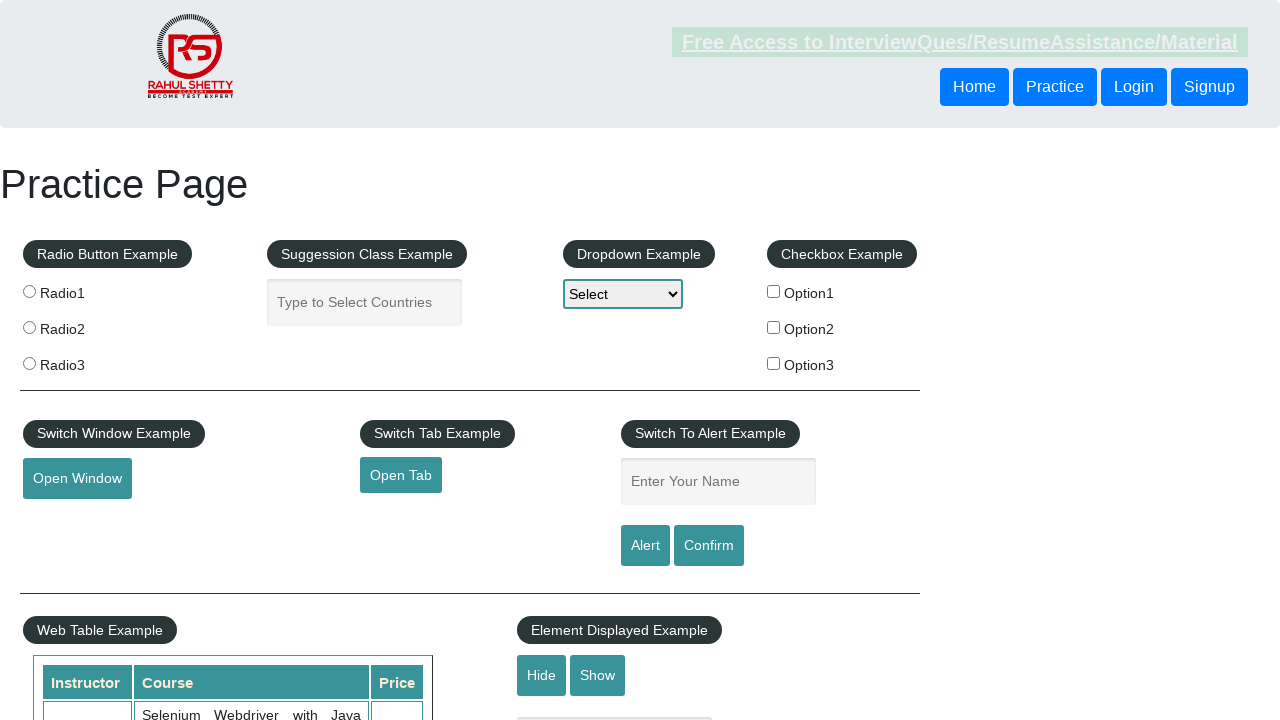

Verified footer link 'Dummy Content for Testing.' has valid href: #
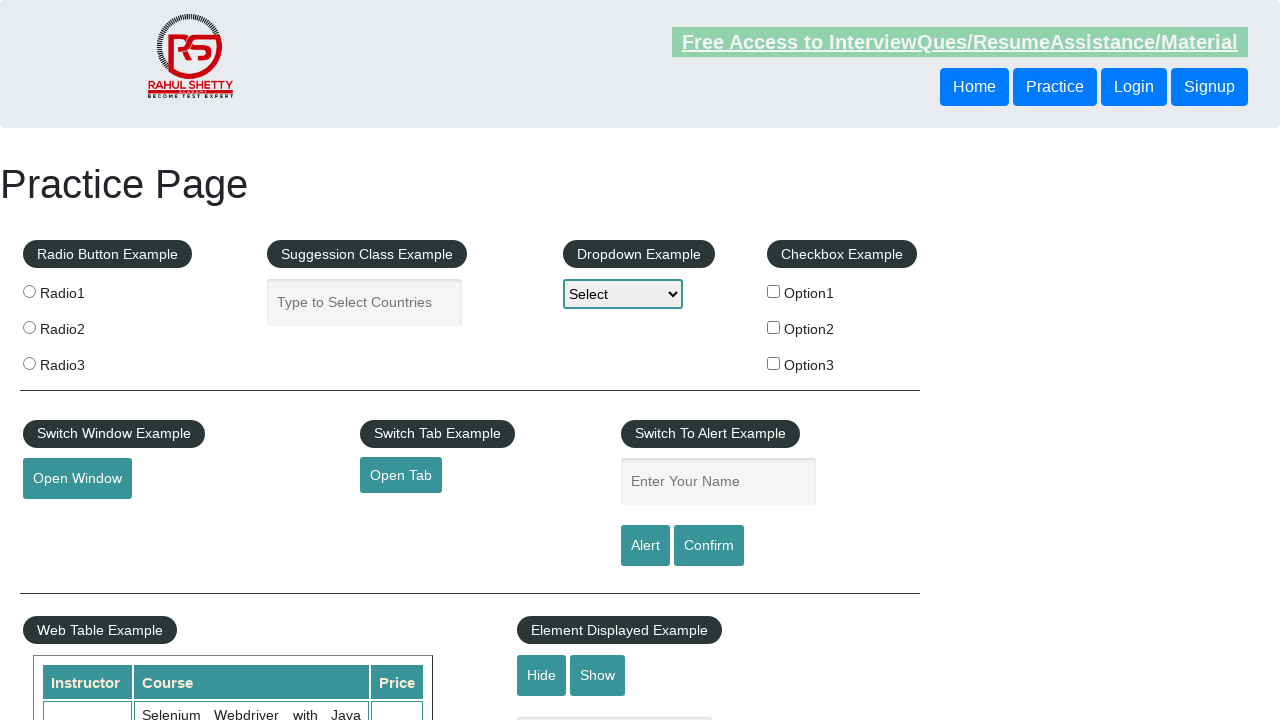

Retrieved href attribute from footer link
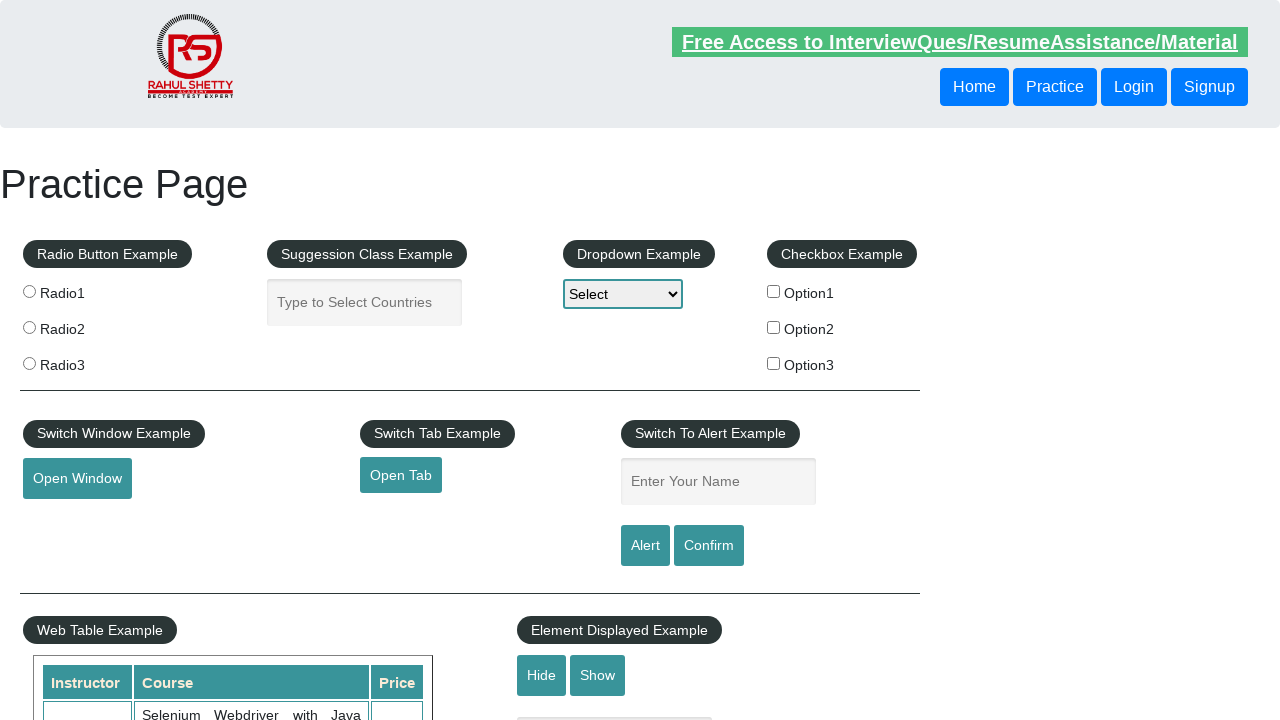

Retrieved text content from footer link: 'Dummy Content for Testing.'
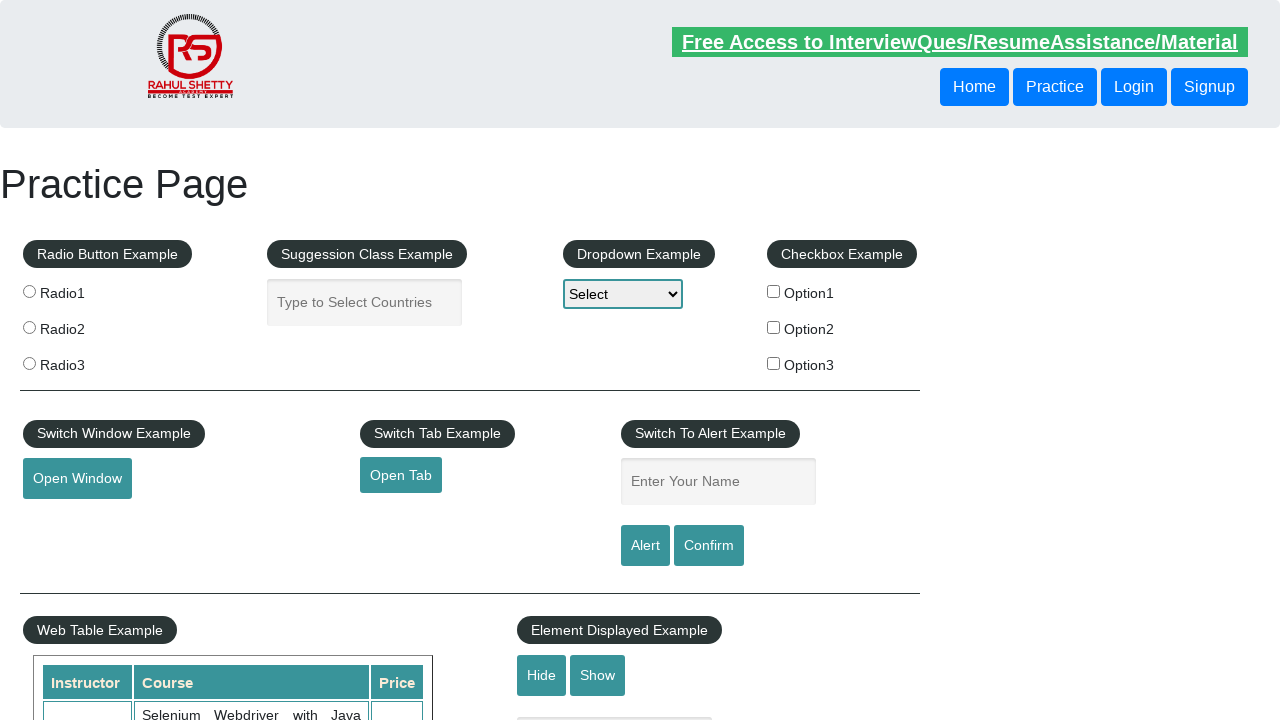

Verified footer link 'Dummy Content for Testing.' has valid href: #
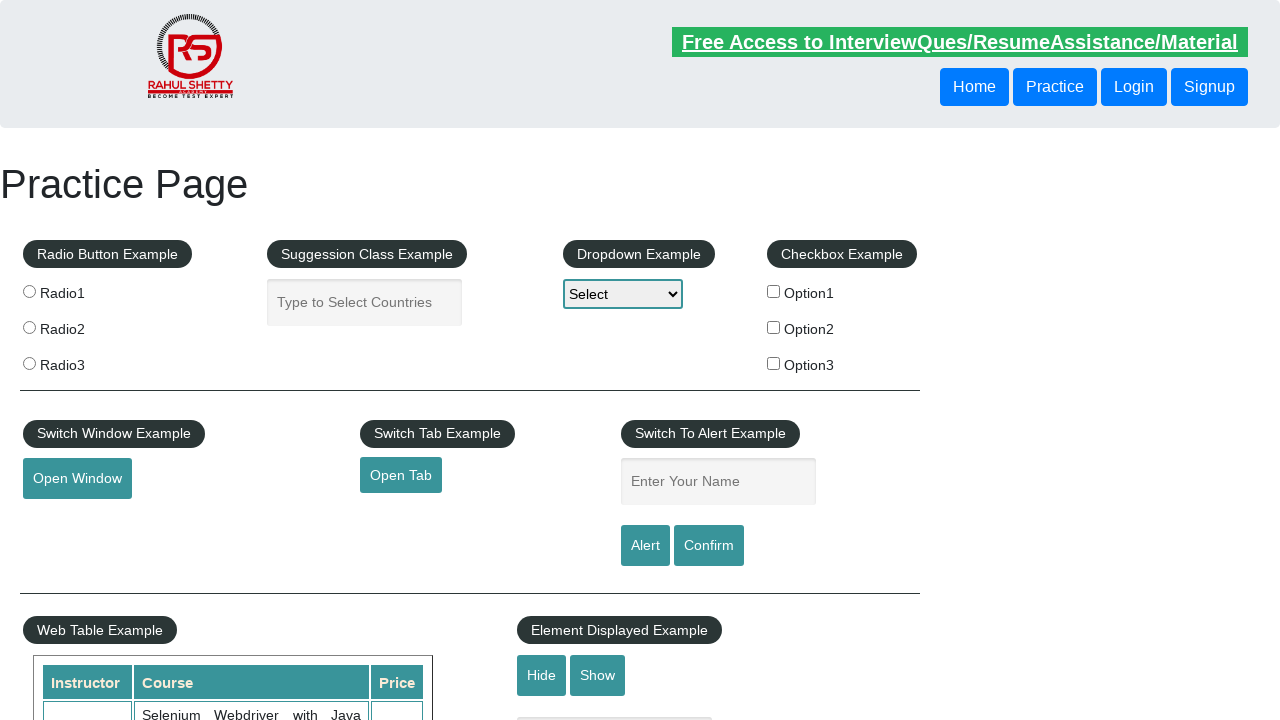

Retrieved href attribute from footer link
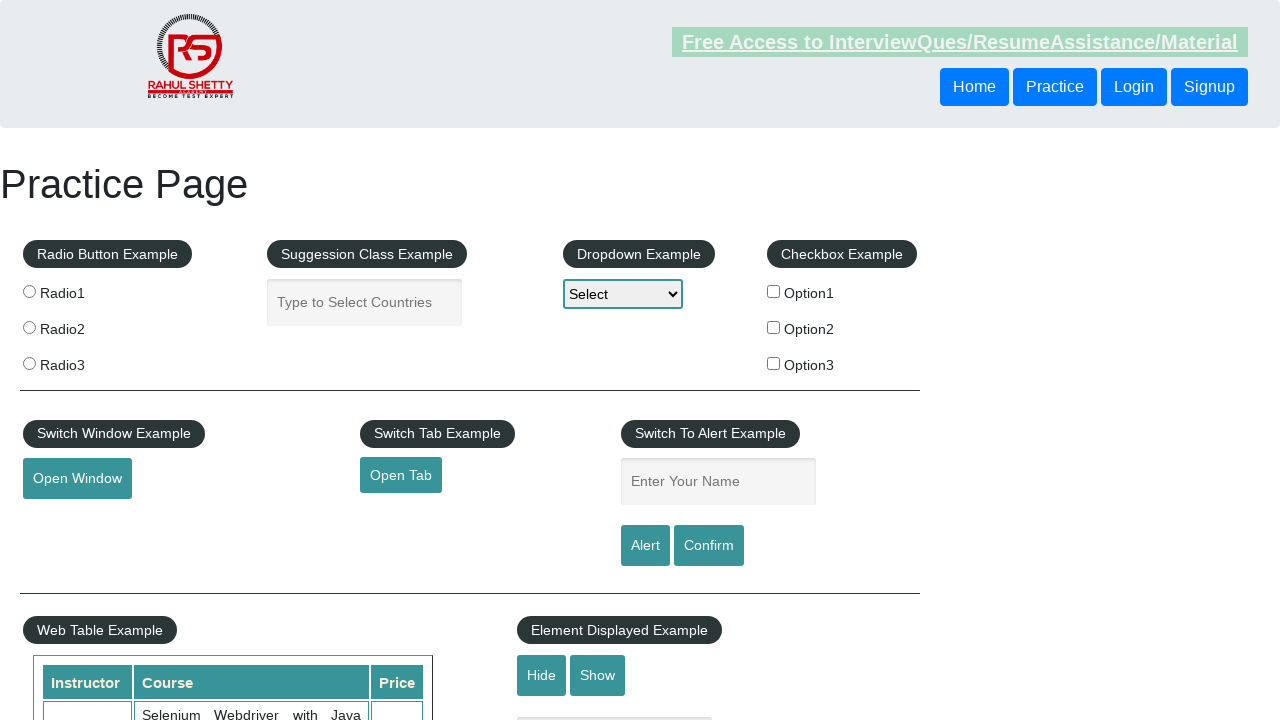

Retrieved text content from footer link: 'Social Media'
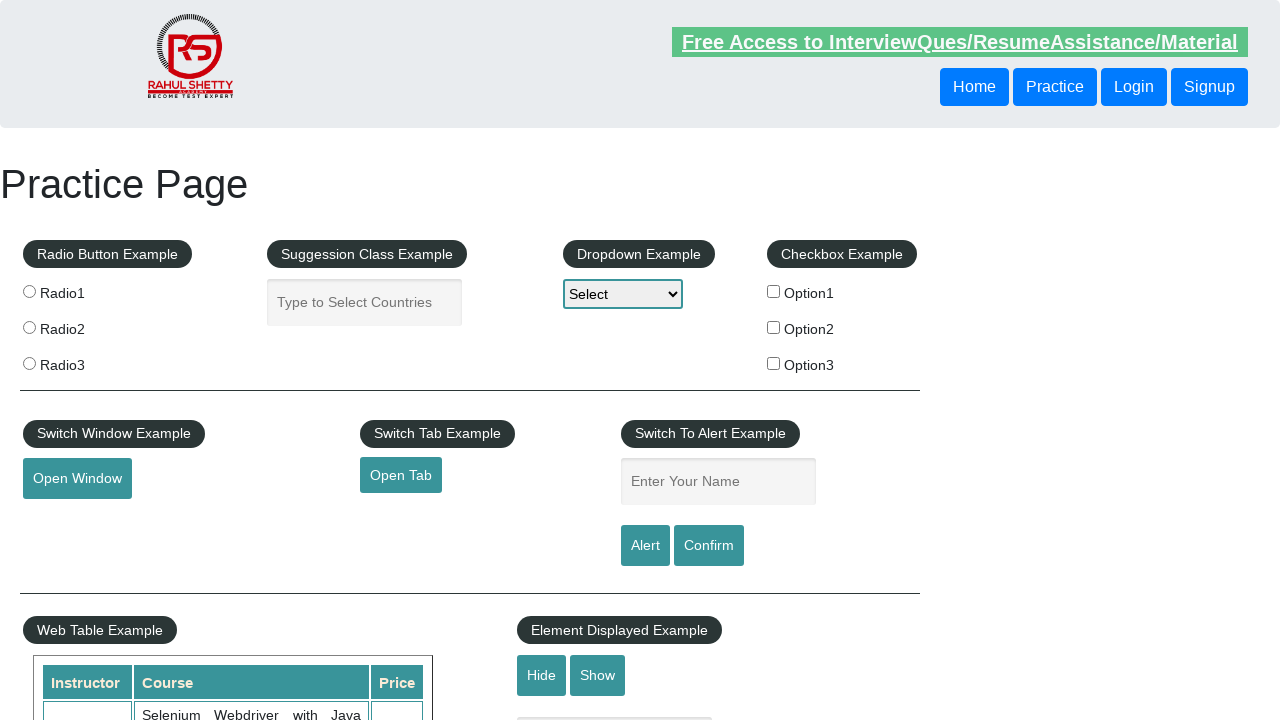

Verified footer link 'Social Media' has valid href: #
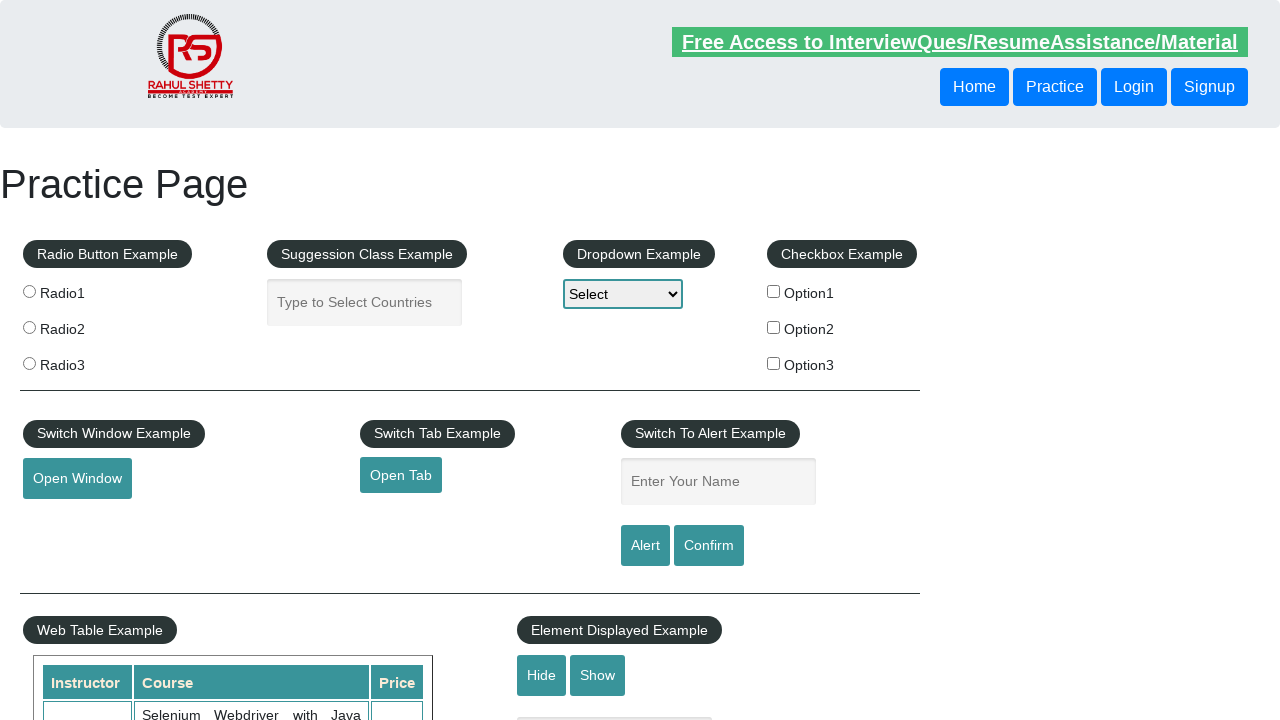

Retrieved href attribute from footer link
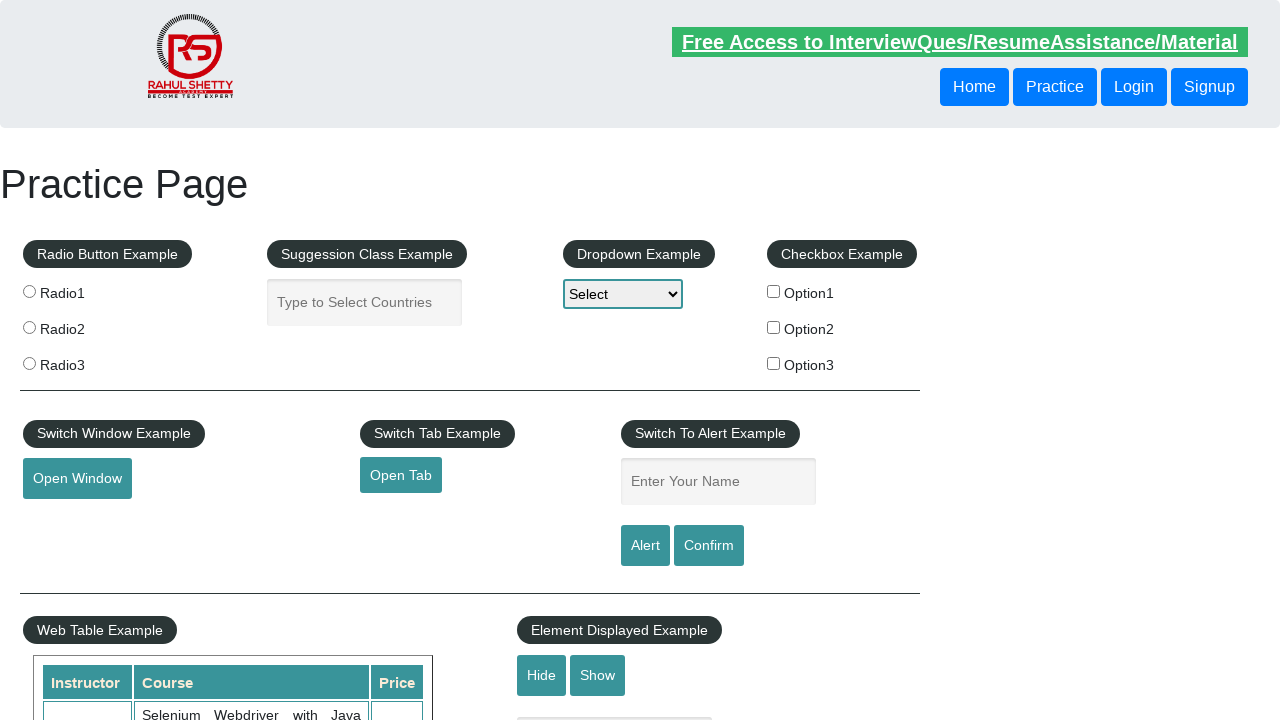

Retrieved text content from footer link: 'Facebook'
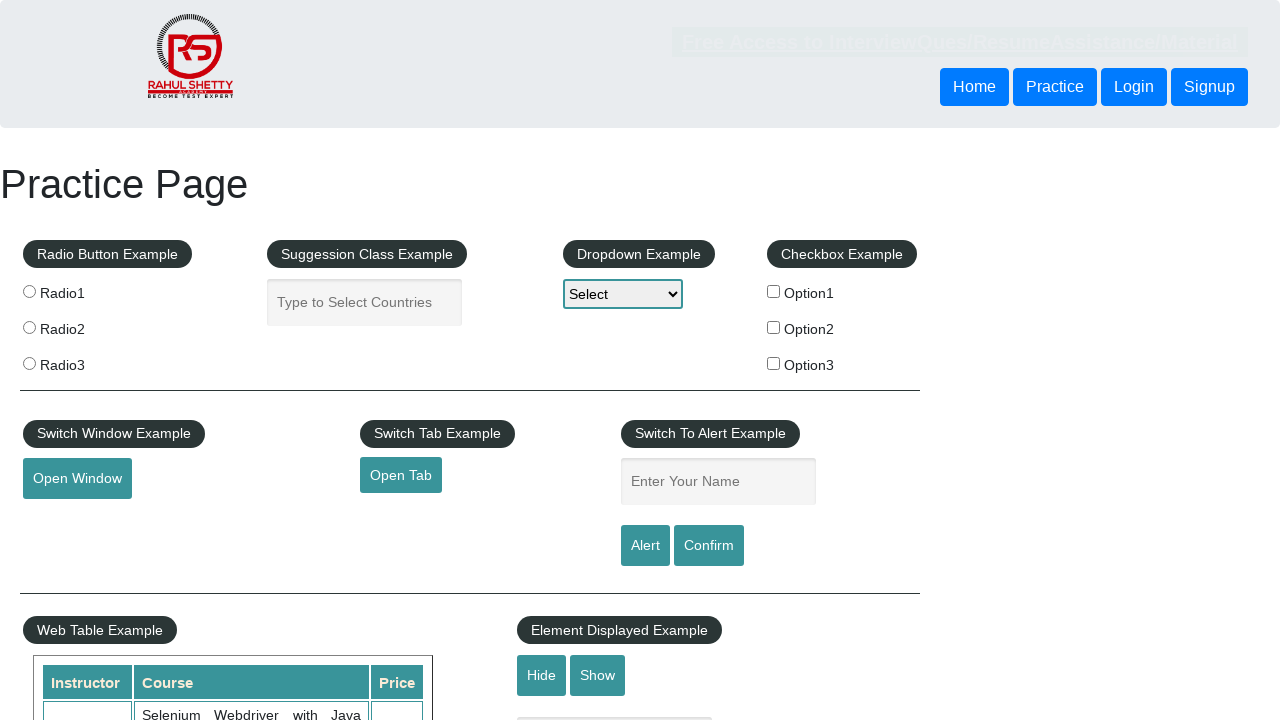

Verified footer link 'Facebook' has valid href: #
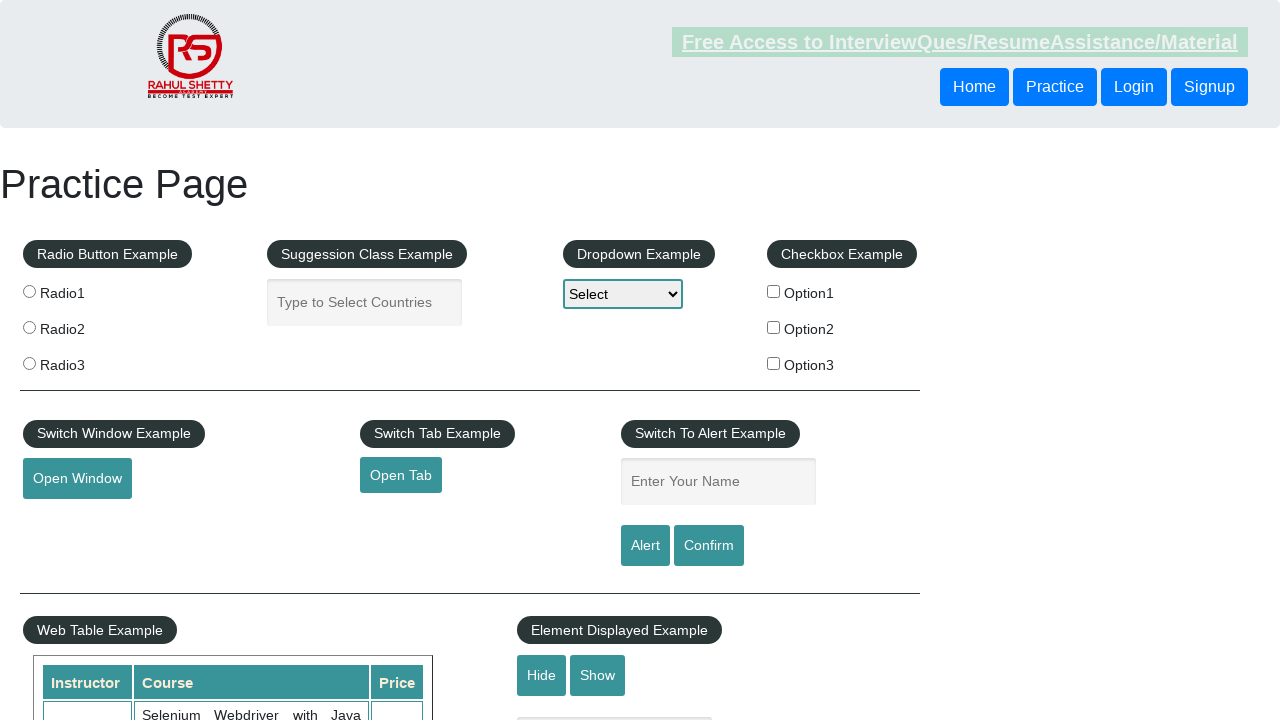

Retrieved href attribute from footer link
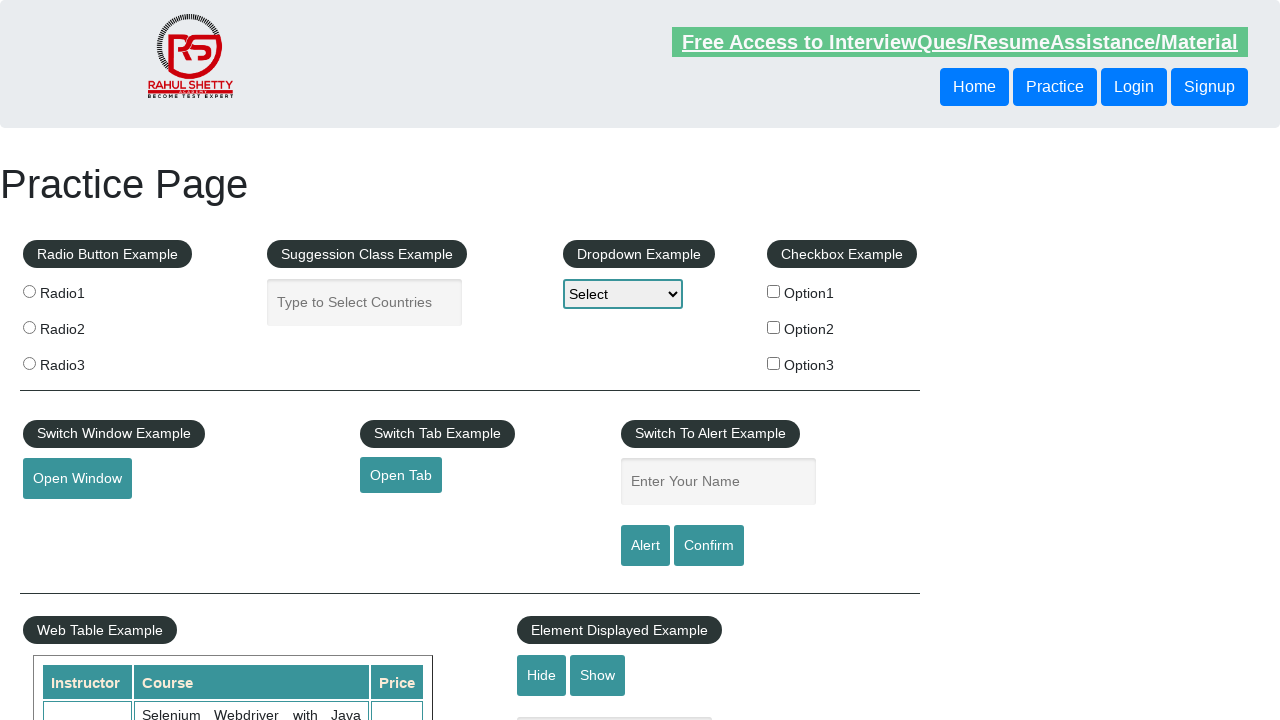

Retrieved text content from footer link: 'Twitter'
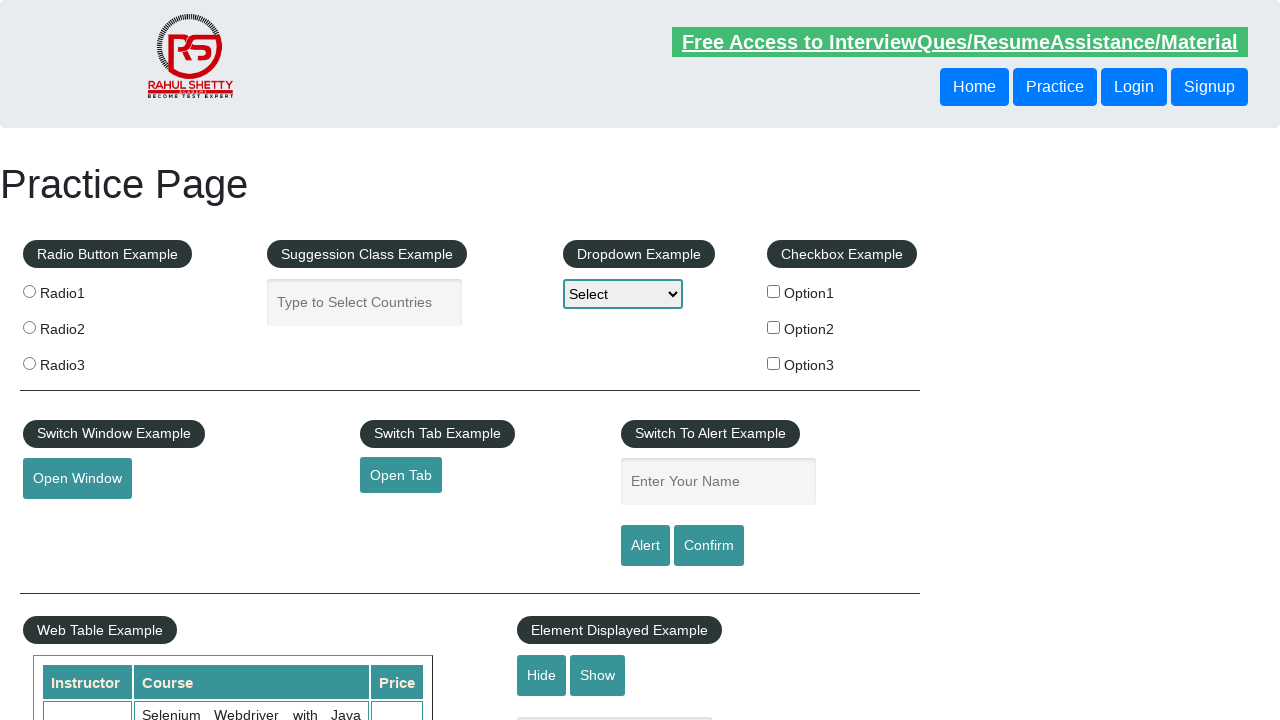

Verified footer link 'Twitter' has valid href: #
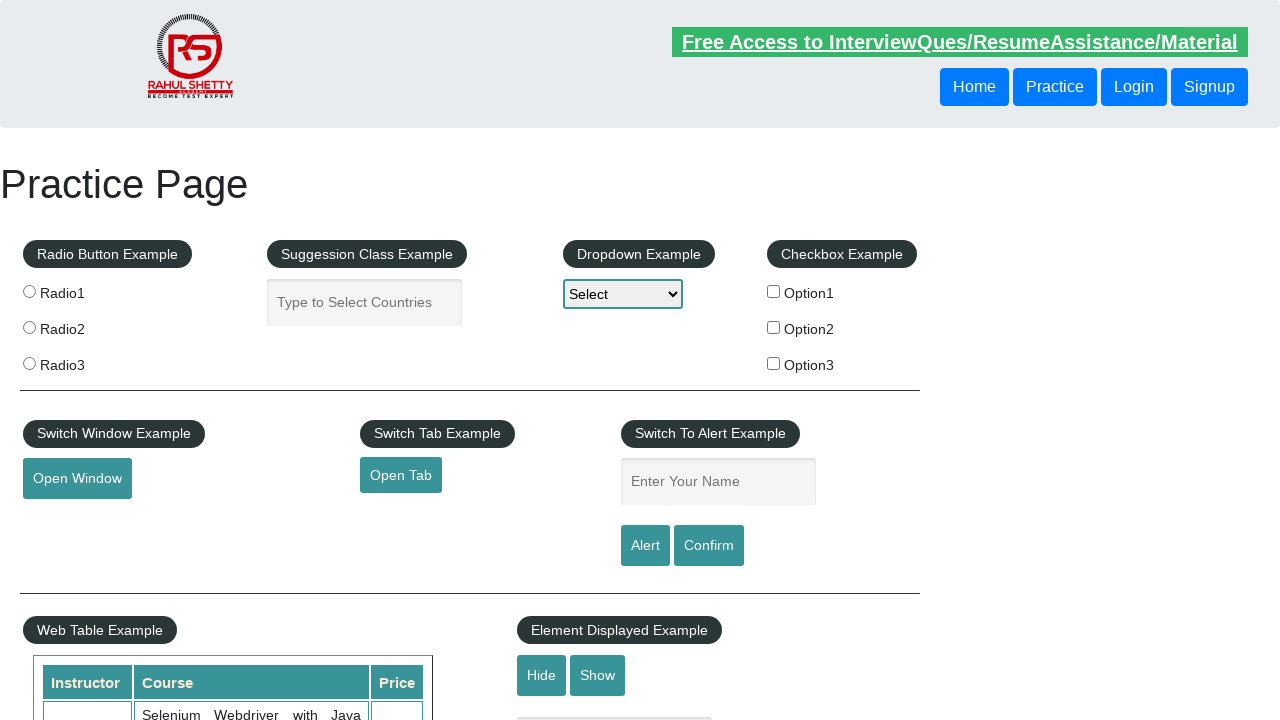

Retrieved href attribute from footer link
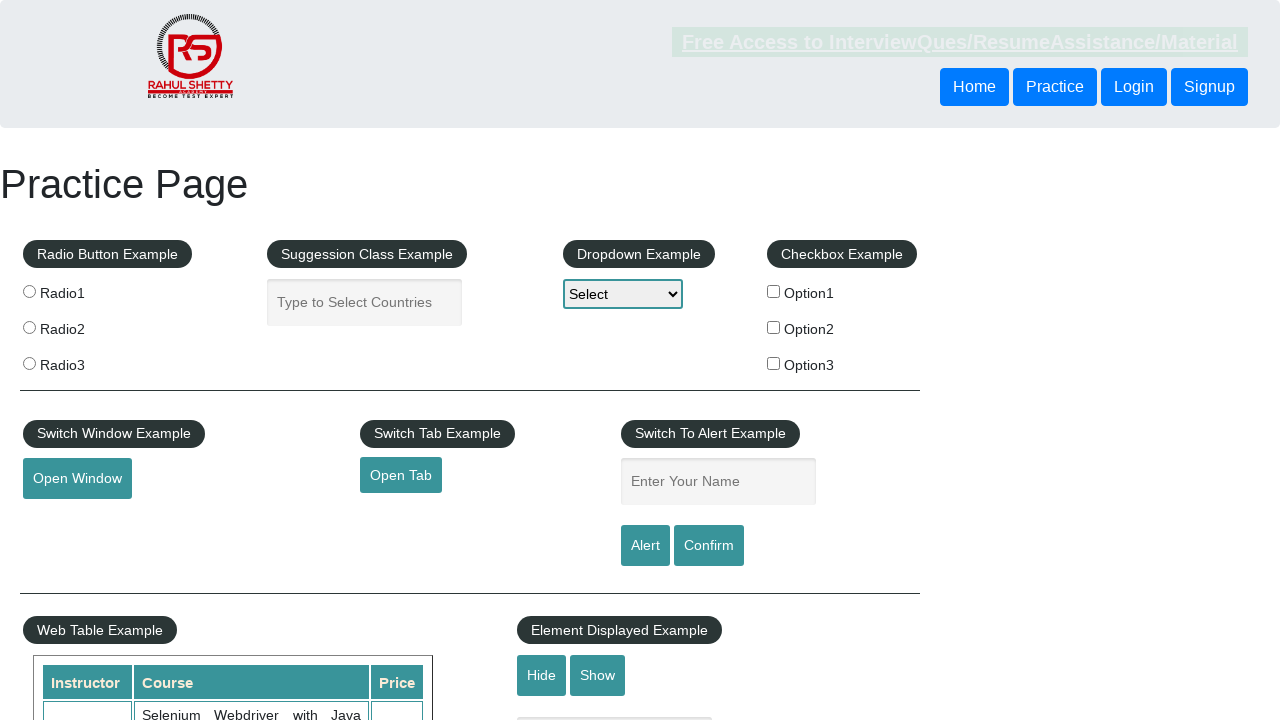

Retrieved text content from footer link: 'Google+'
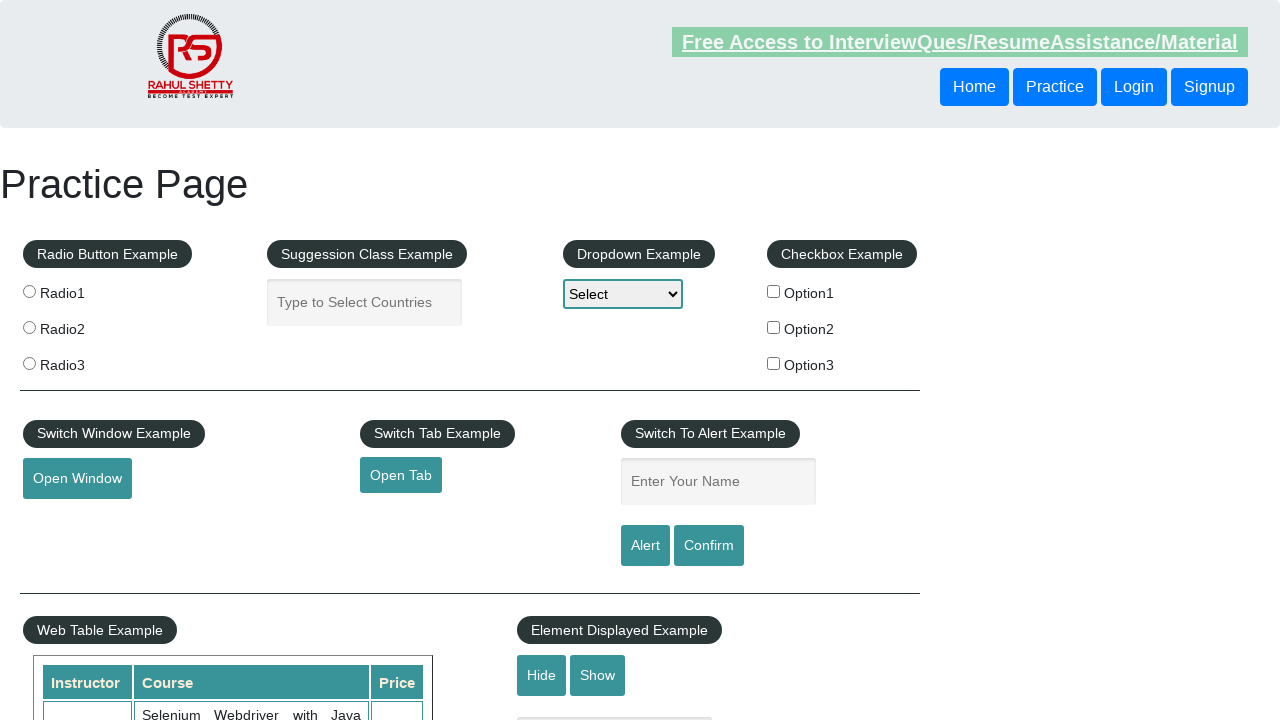

Verified footer link 'Google+' has valid href: #
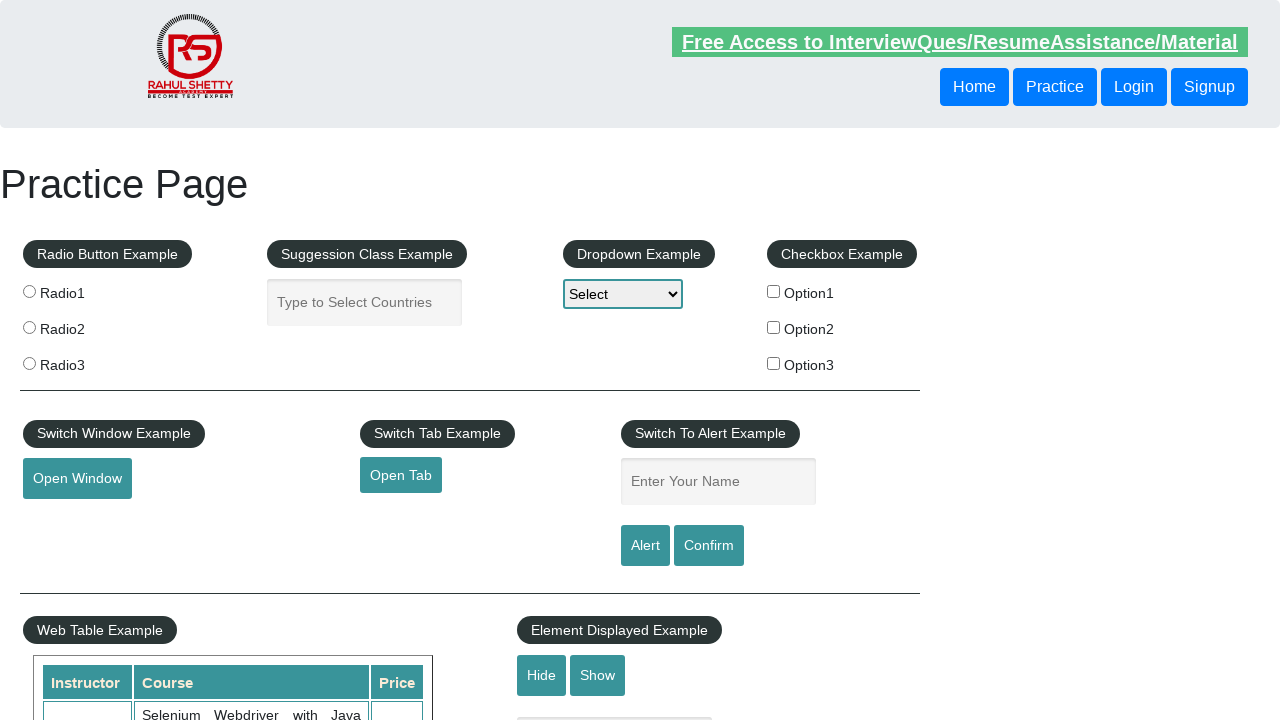

Retrieved href attribute from footer link
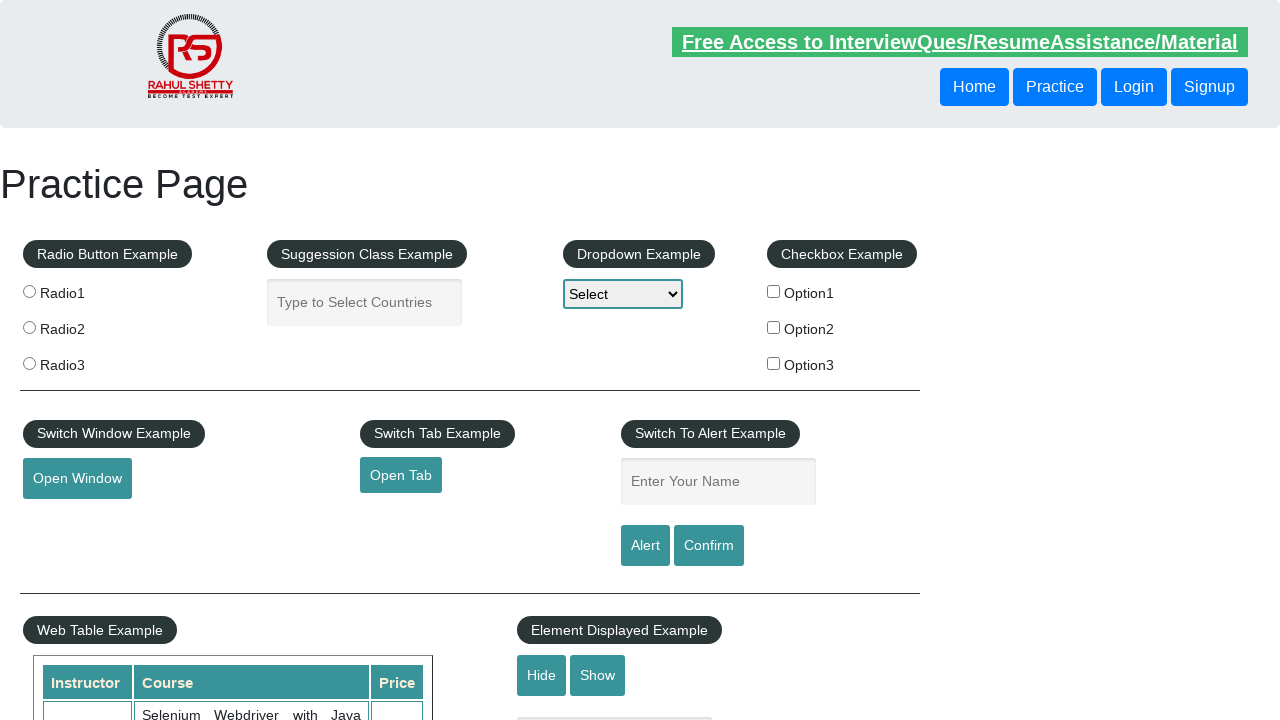

Retrieved text content from footer link: 'Youtube'
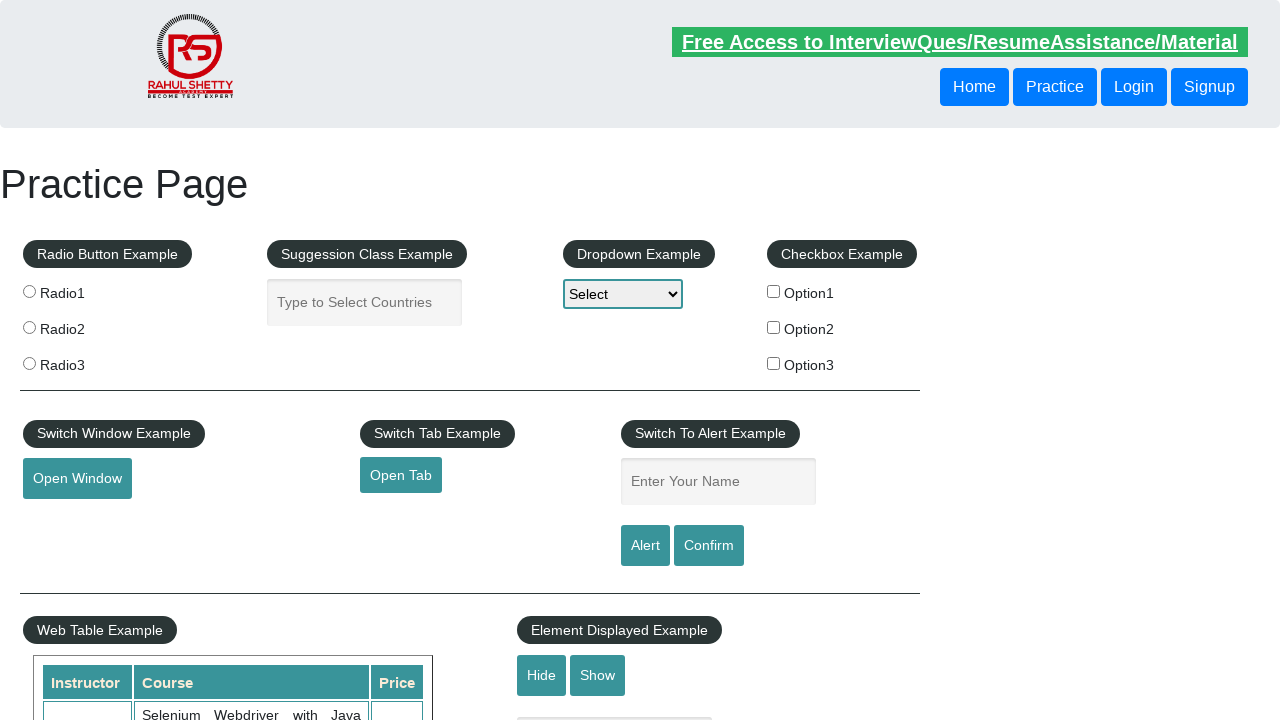

Verified footer link 'Youtube' has valid href: #
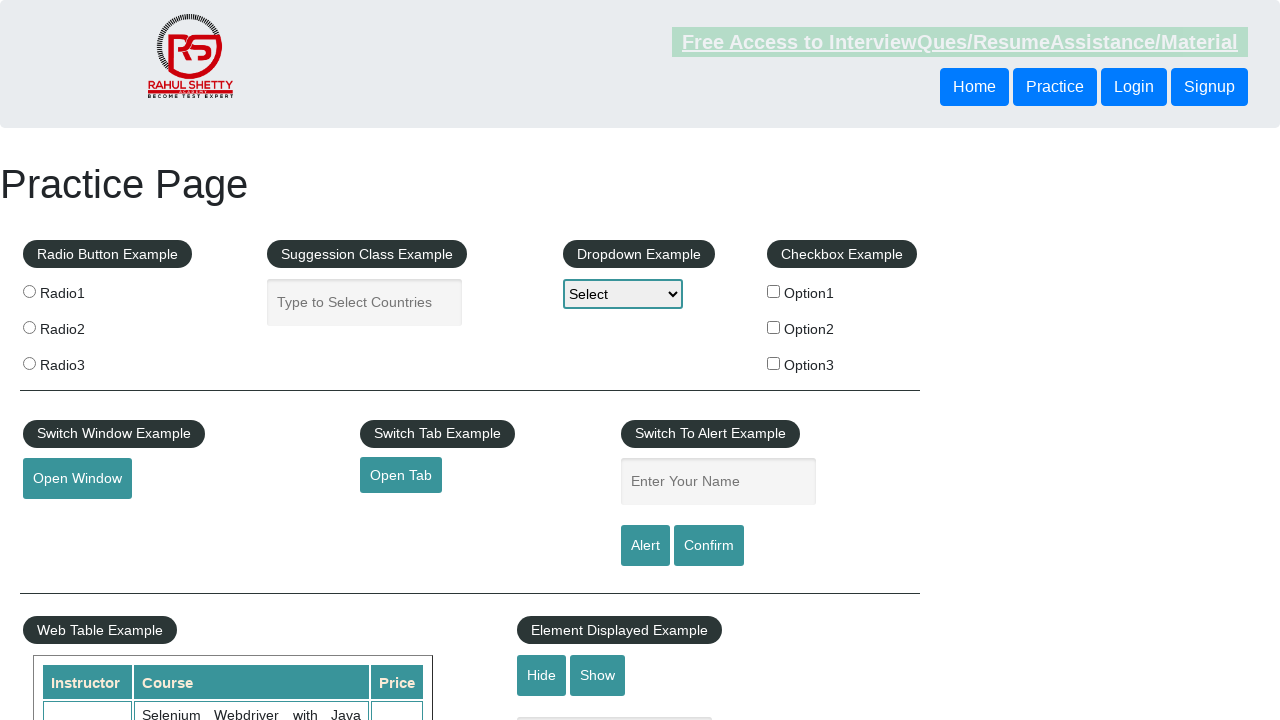

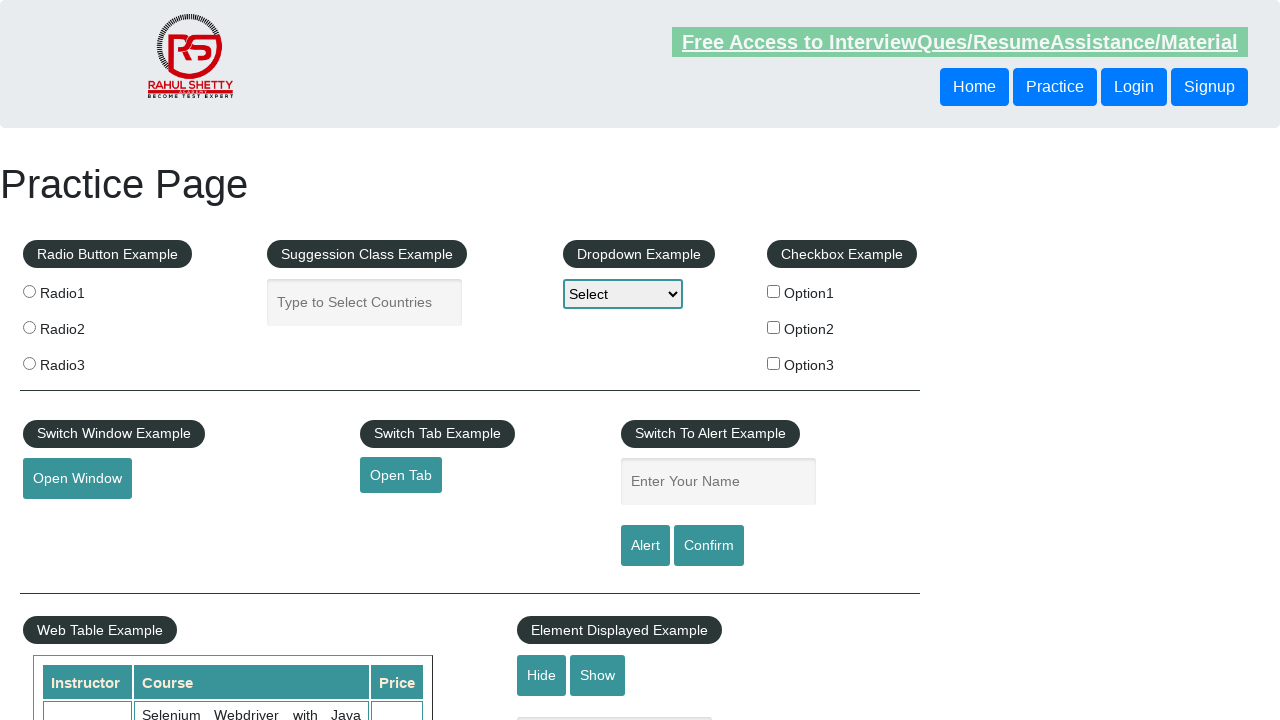